Tests page scrolling functionality by scrolling down the page 9 times and then scrolling back up 9 times using JavaScript execution

Starting URL: http://seleniumhq.org/download

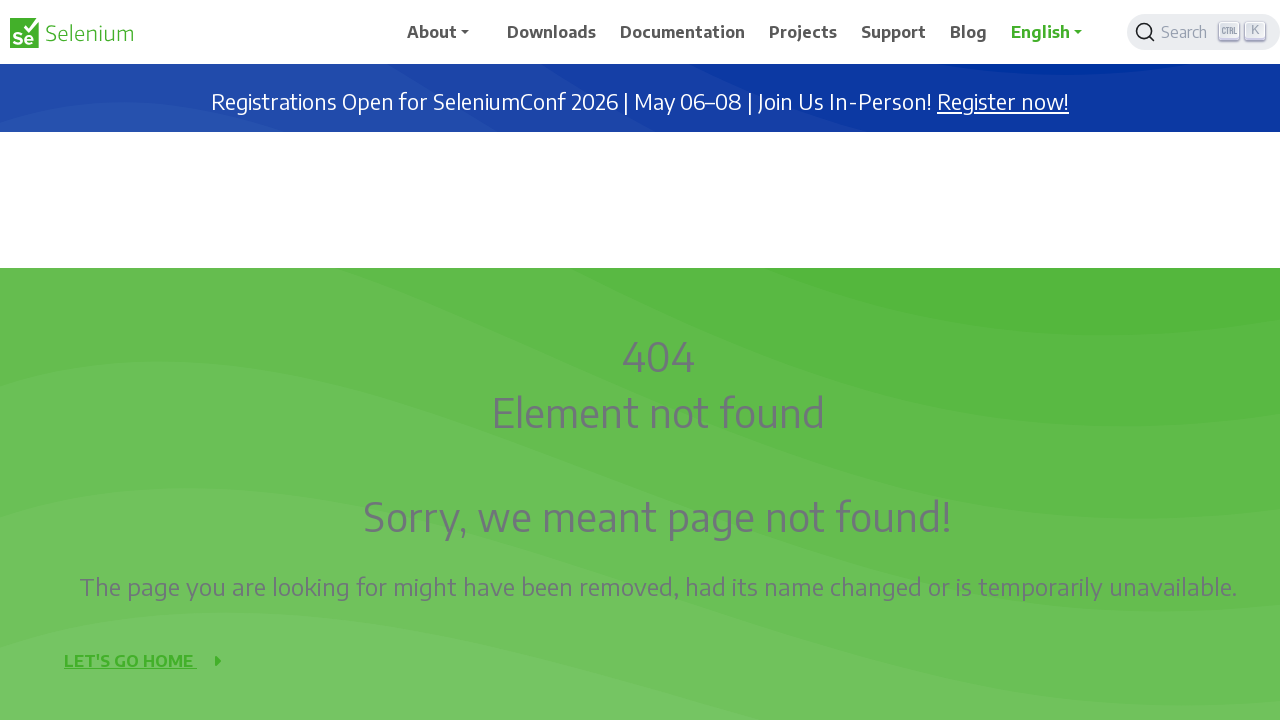

Navigated to http://seleniumhq.org/download
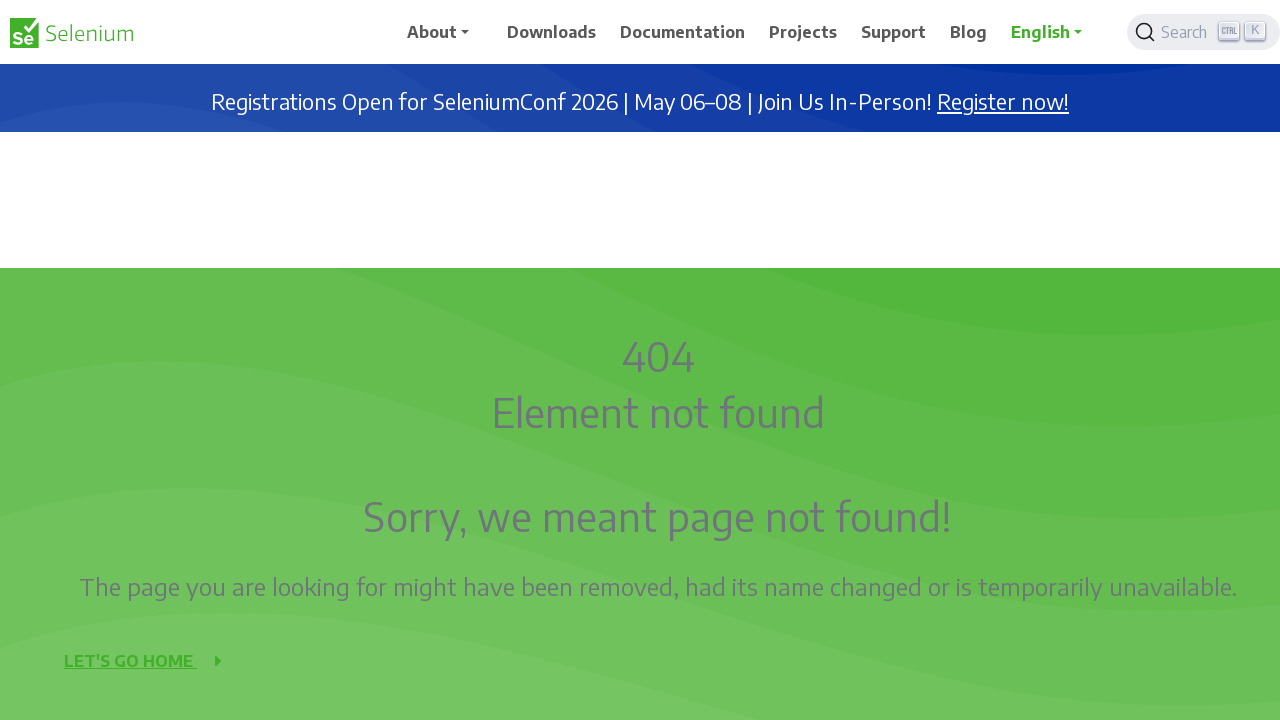

Scrolled down page by 1000px (iteration 1/9)
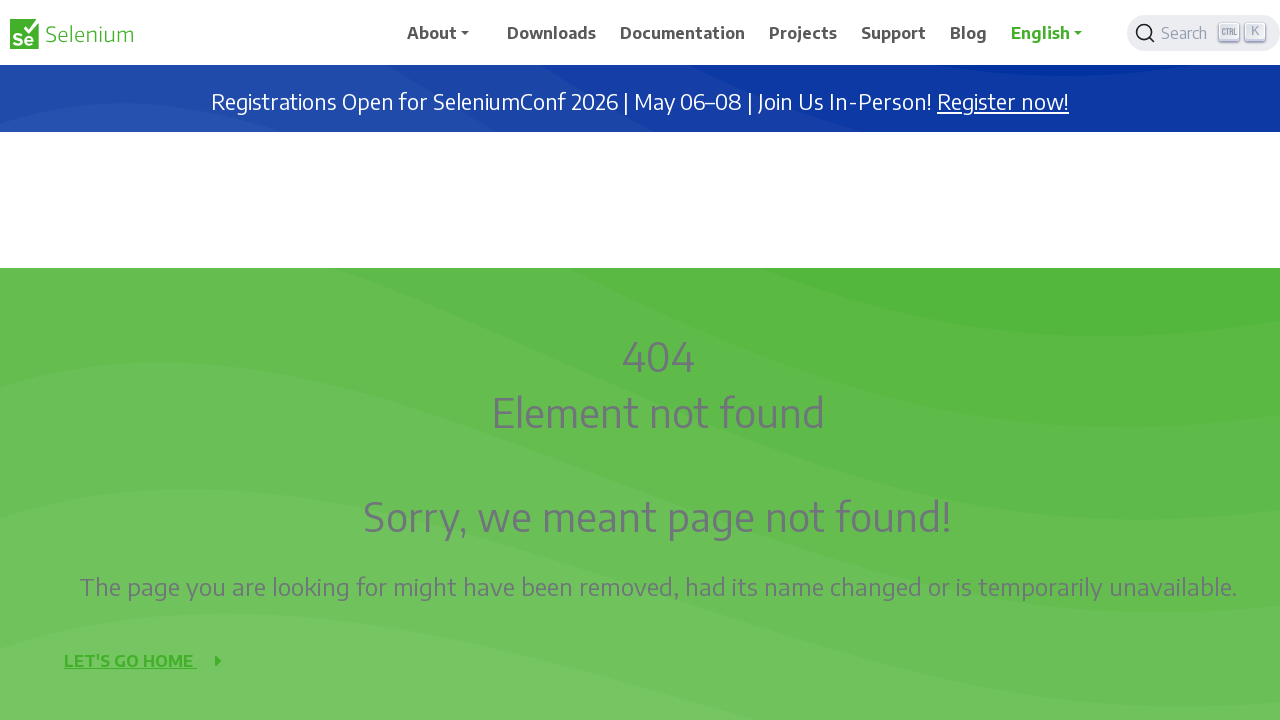

Waited 3 seconds after scroll down (iteration 1/9)
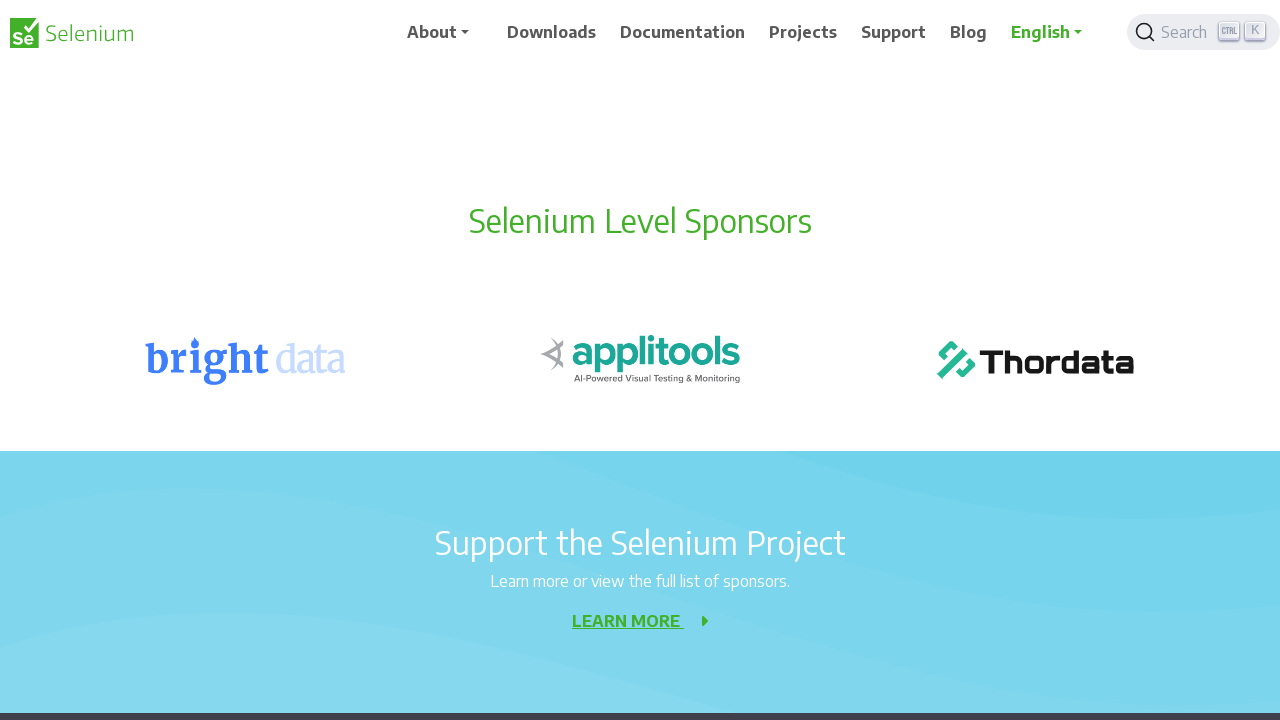

Scrolled down page by 1000px (iteration 2/9)
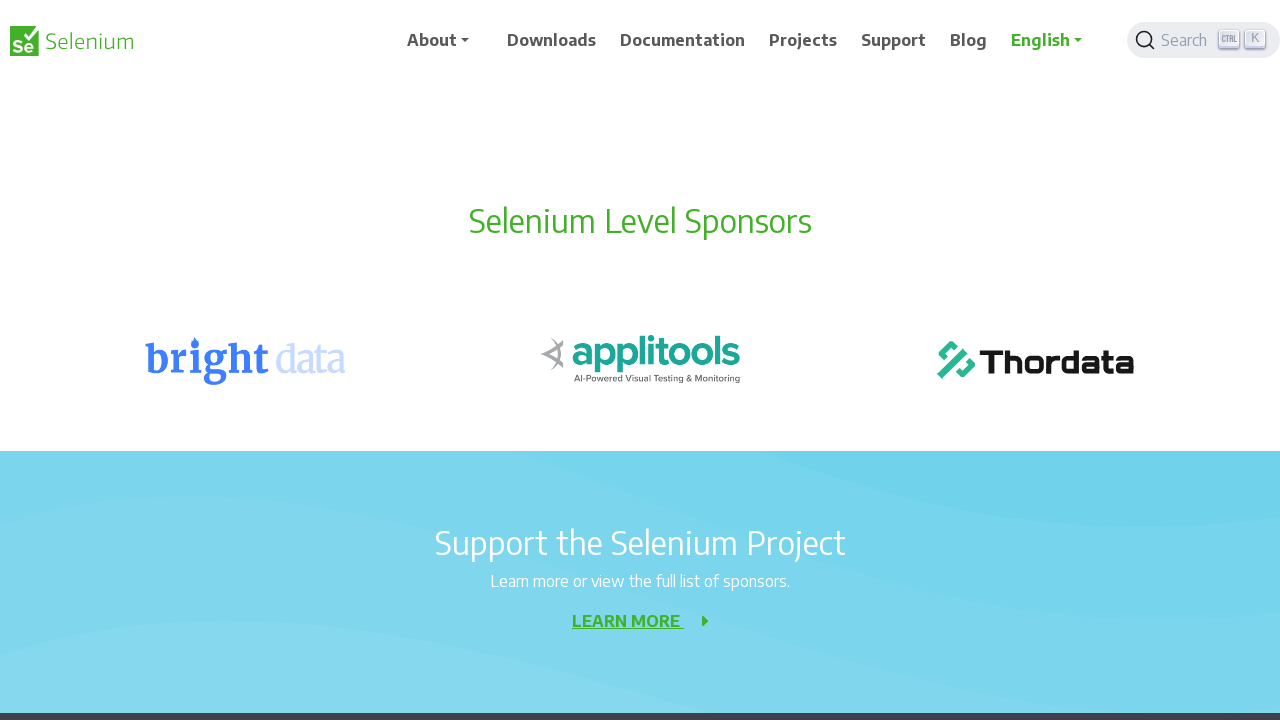

Waited 3 seconds after scroll down (iteration 2/9)
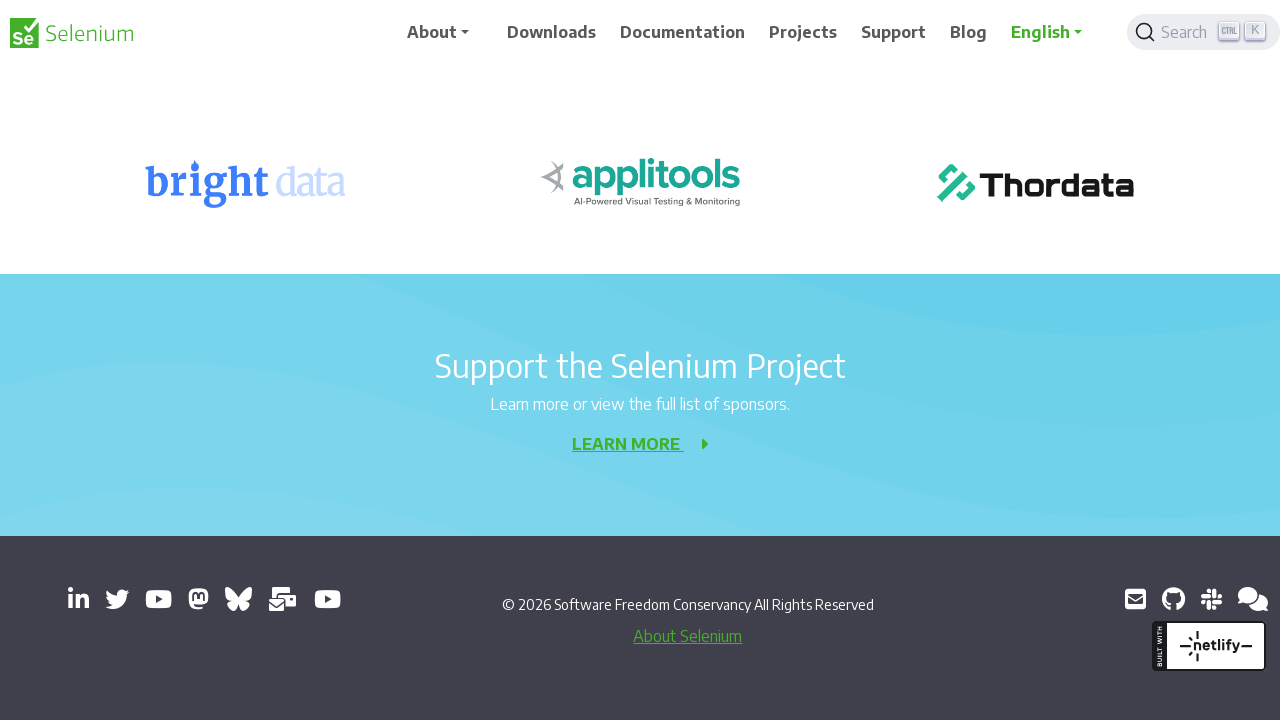

Scrolled down page by 1000px (iteration 3/9)
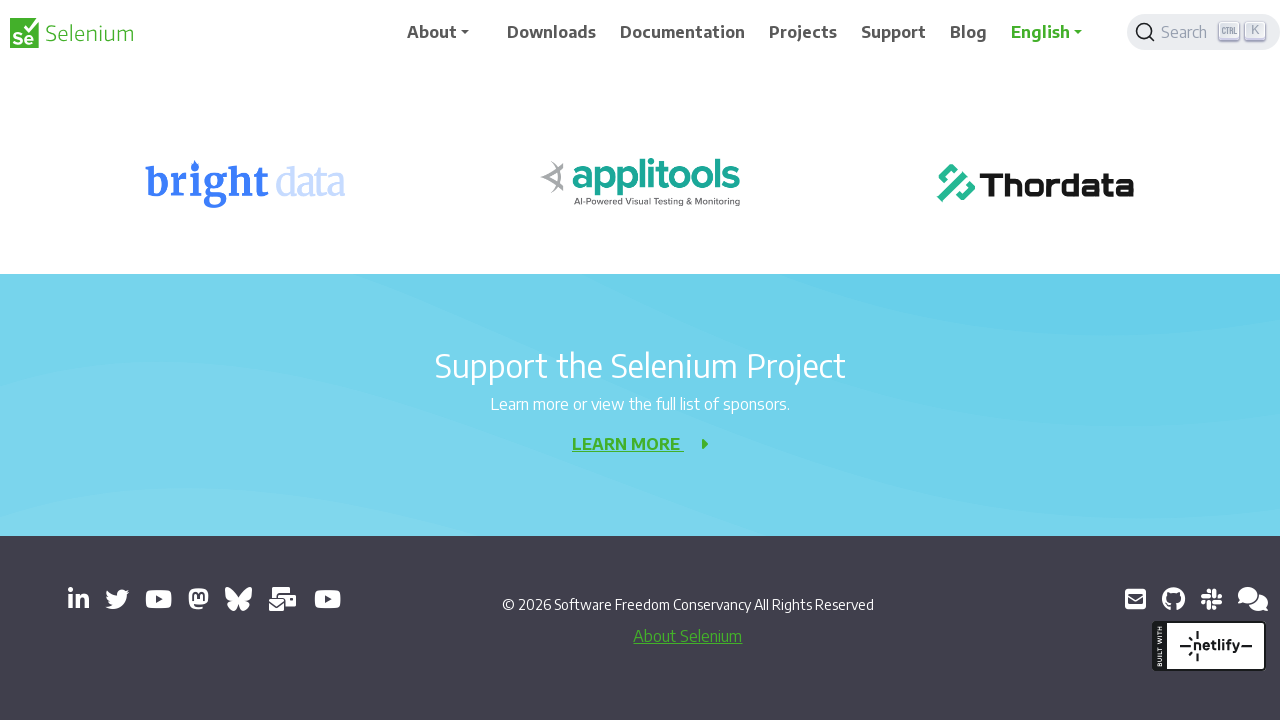

Waited 3 seconds after scroll down (iteration 3/9)
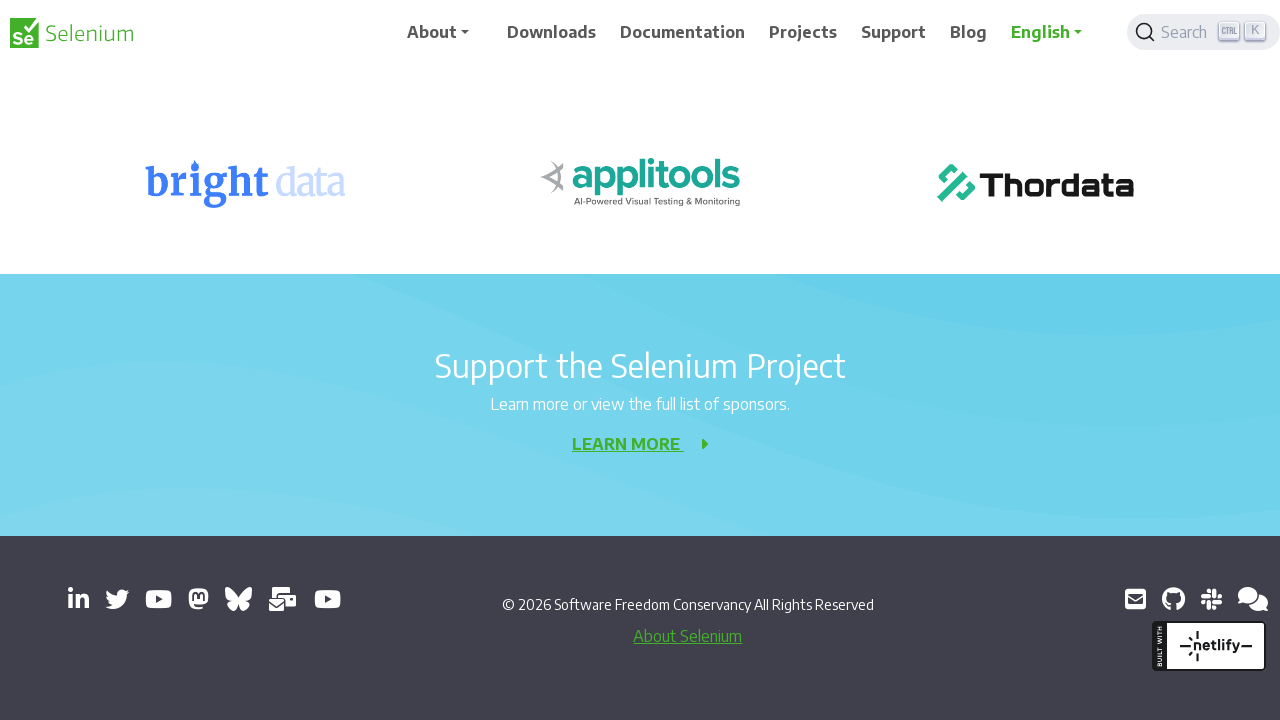

Scrolled down page by 1000px (iteration 4/9)
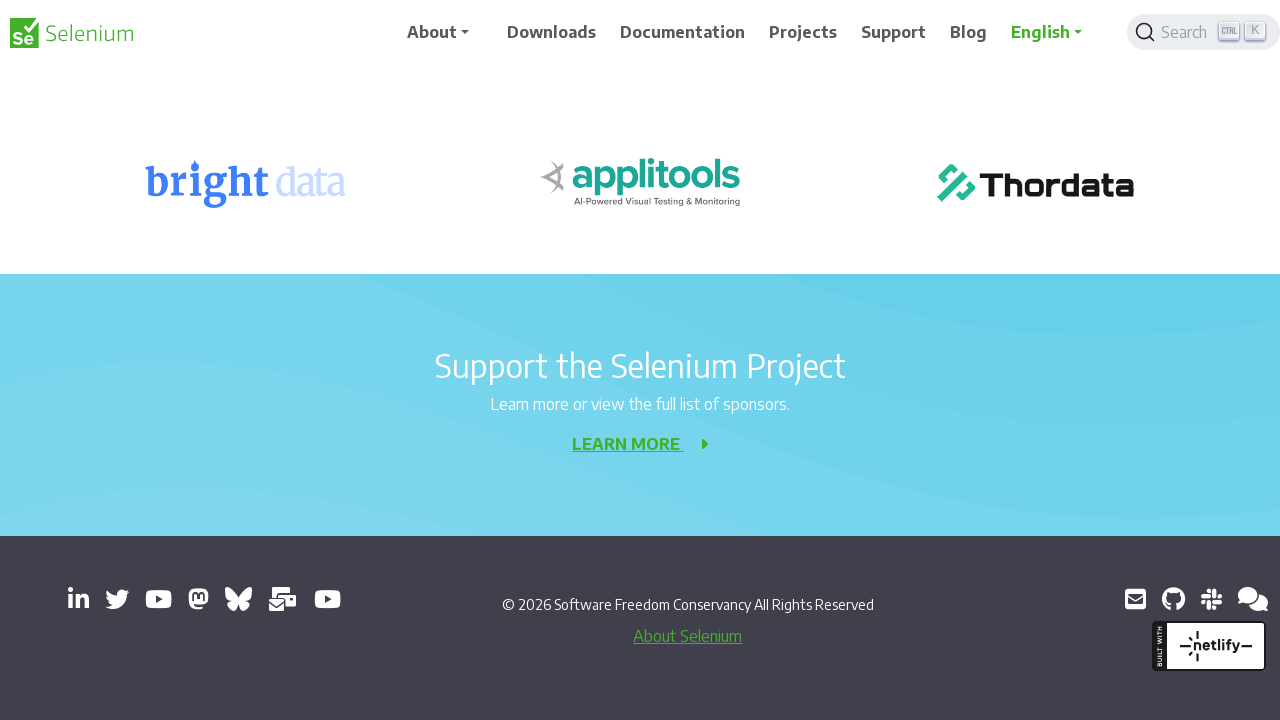

Waited 3 seconds after scroll down (iteration 4/9)
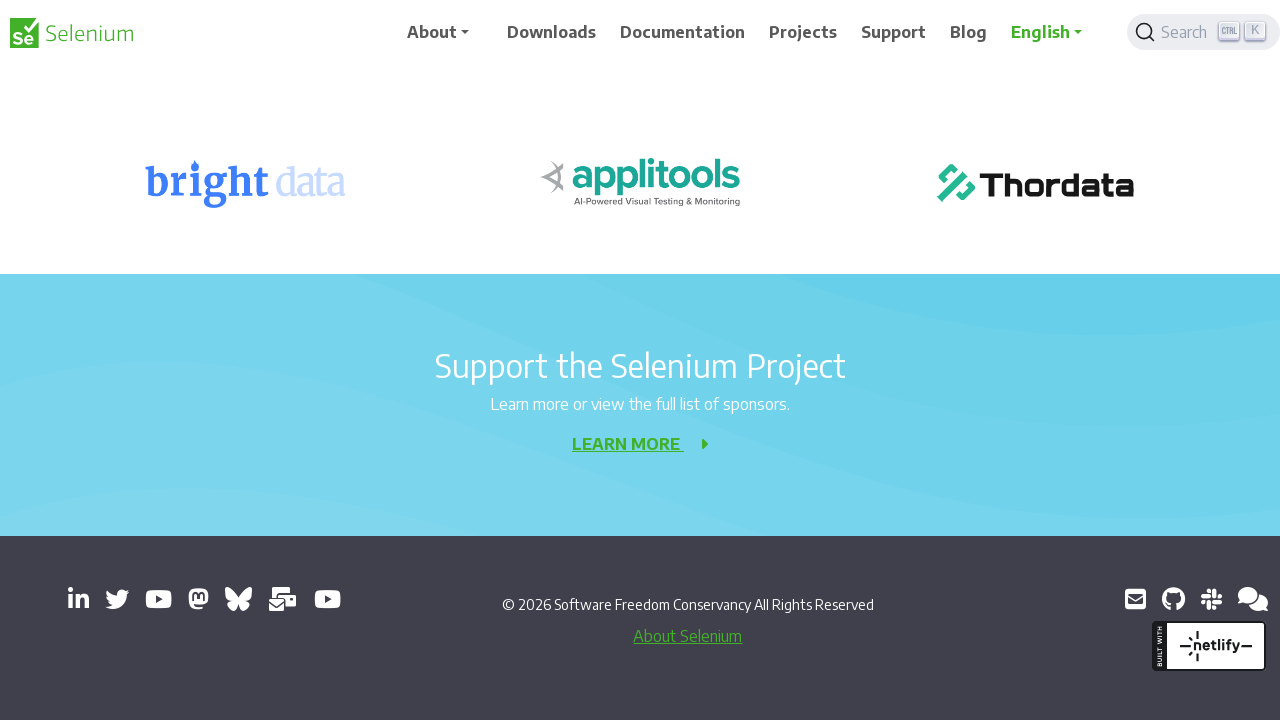

Scrolled down page by 1000px (iteration 5/9)
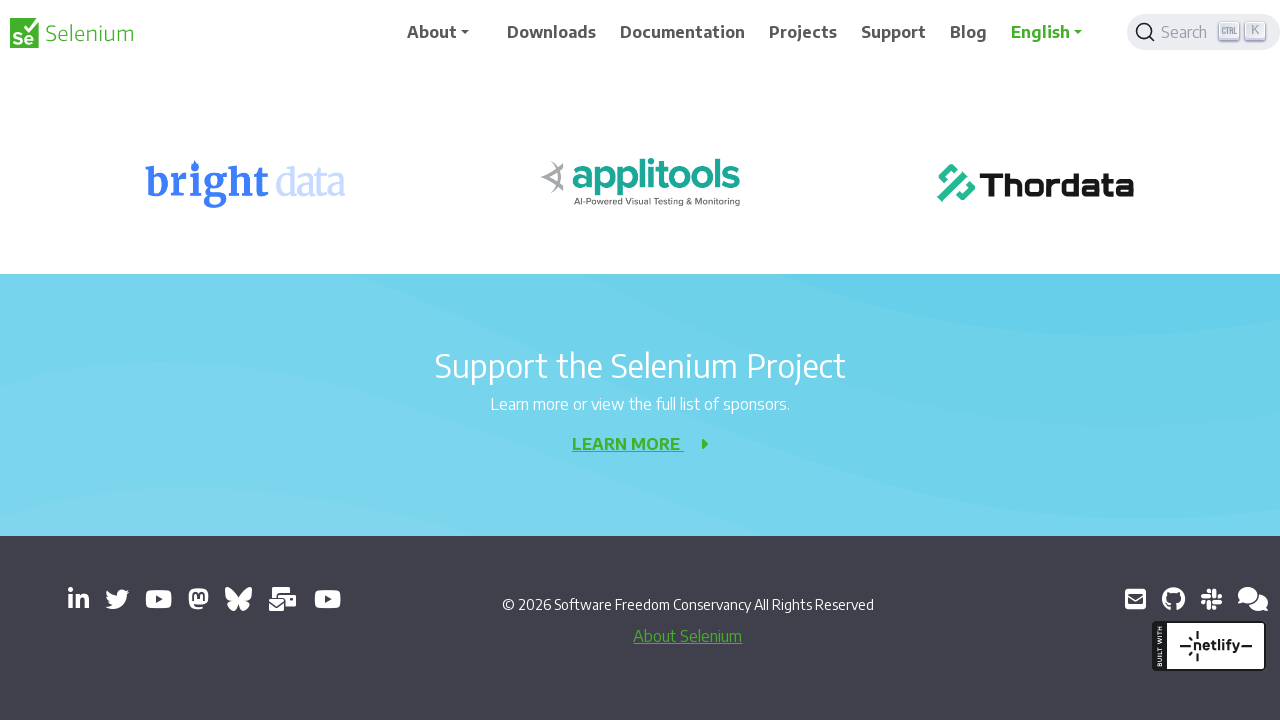

Waited 3 seconds after scroll down (iteration 5/9)
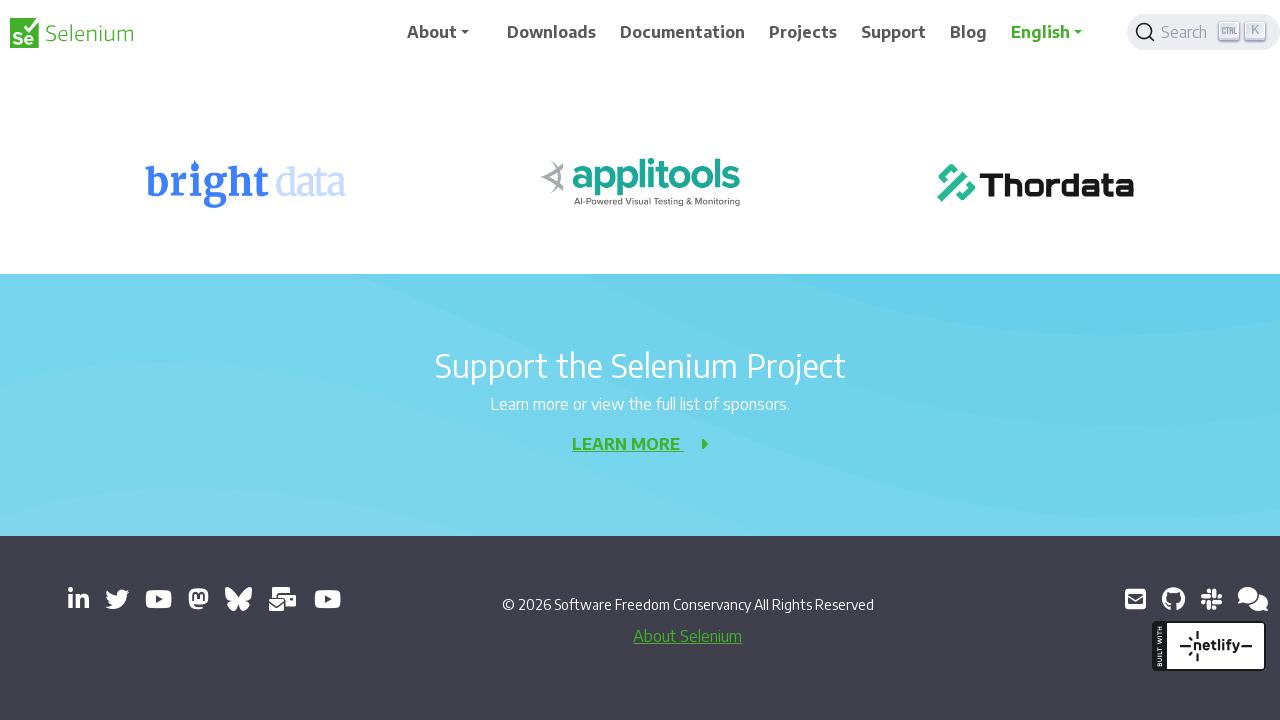

Scrolled down page by 1000px (iteration 6/9)
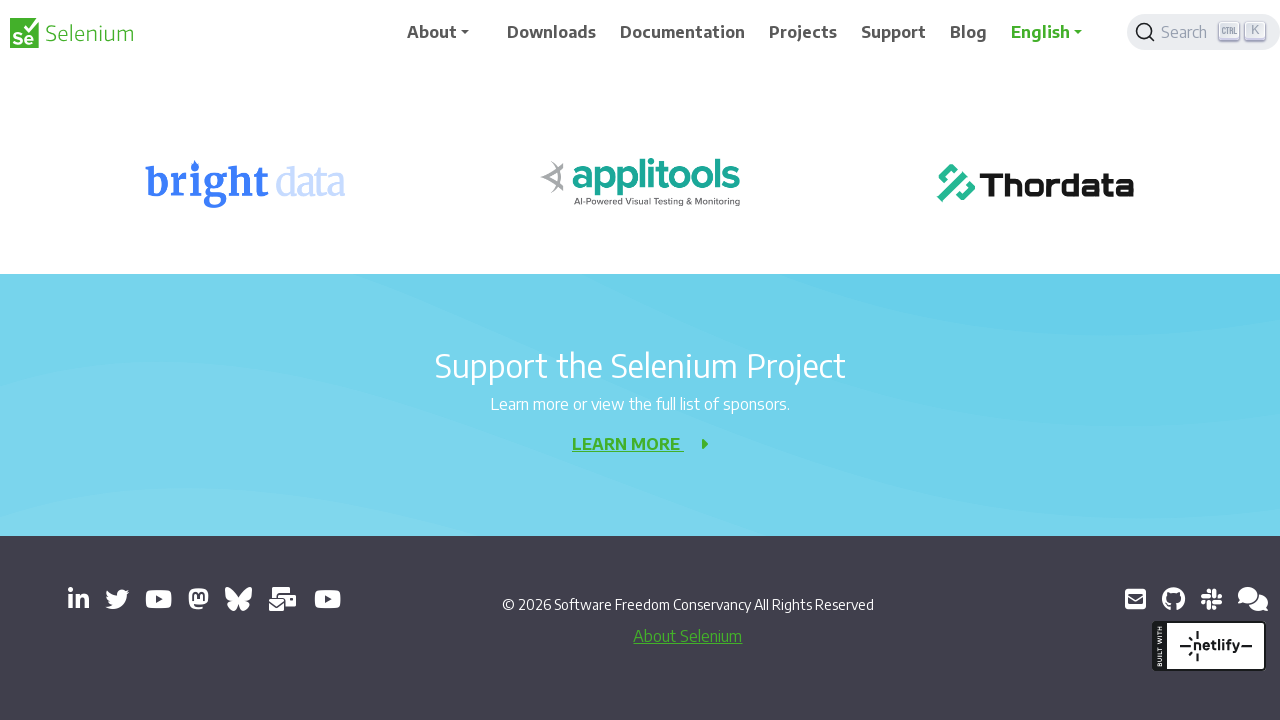

Waited 3 seconds after scroll down (iteration 6/9)
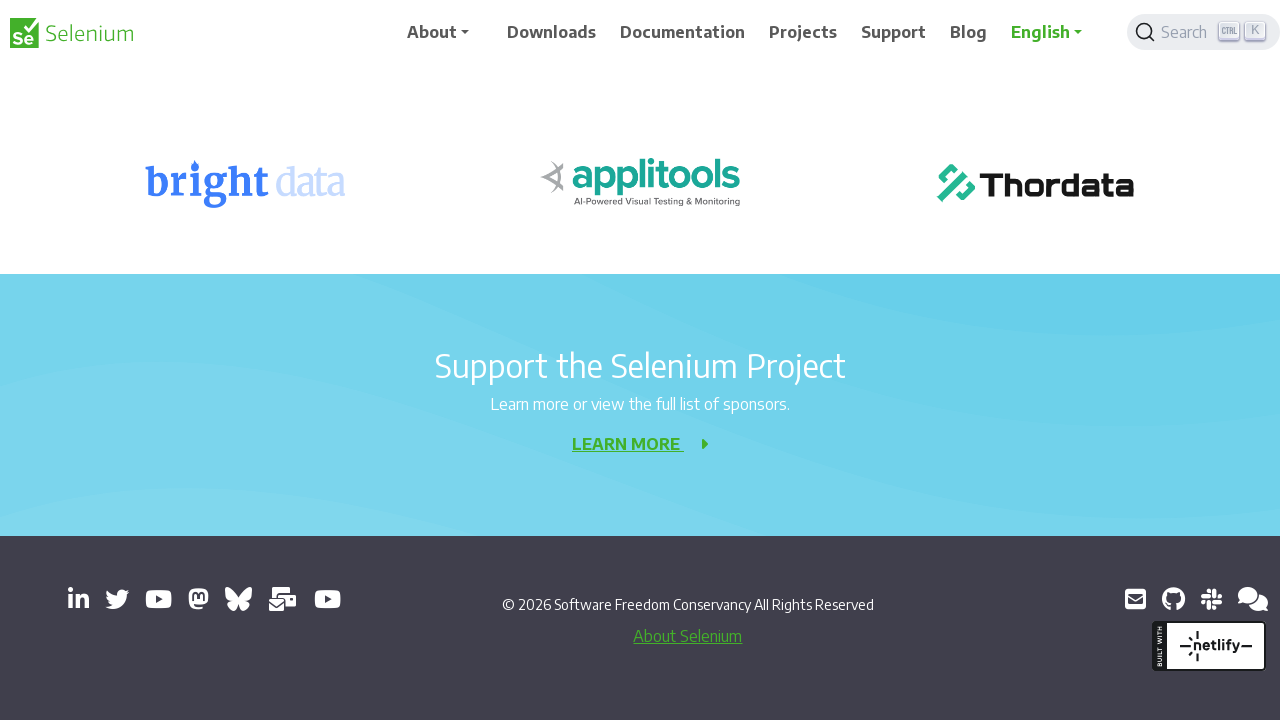

Scrolled down page by 1000px (iteration 7/9)
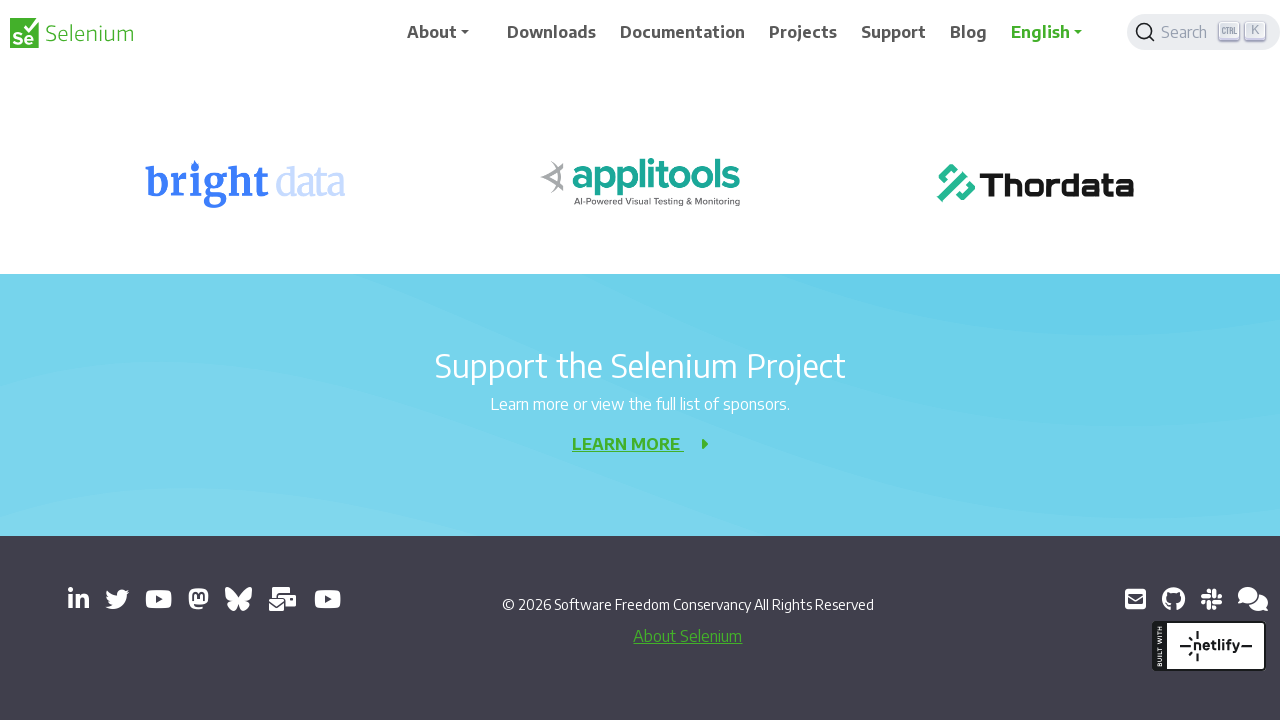

Waited 3 seconds after scroll down (iteration 7/9)
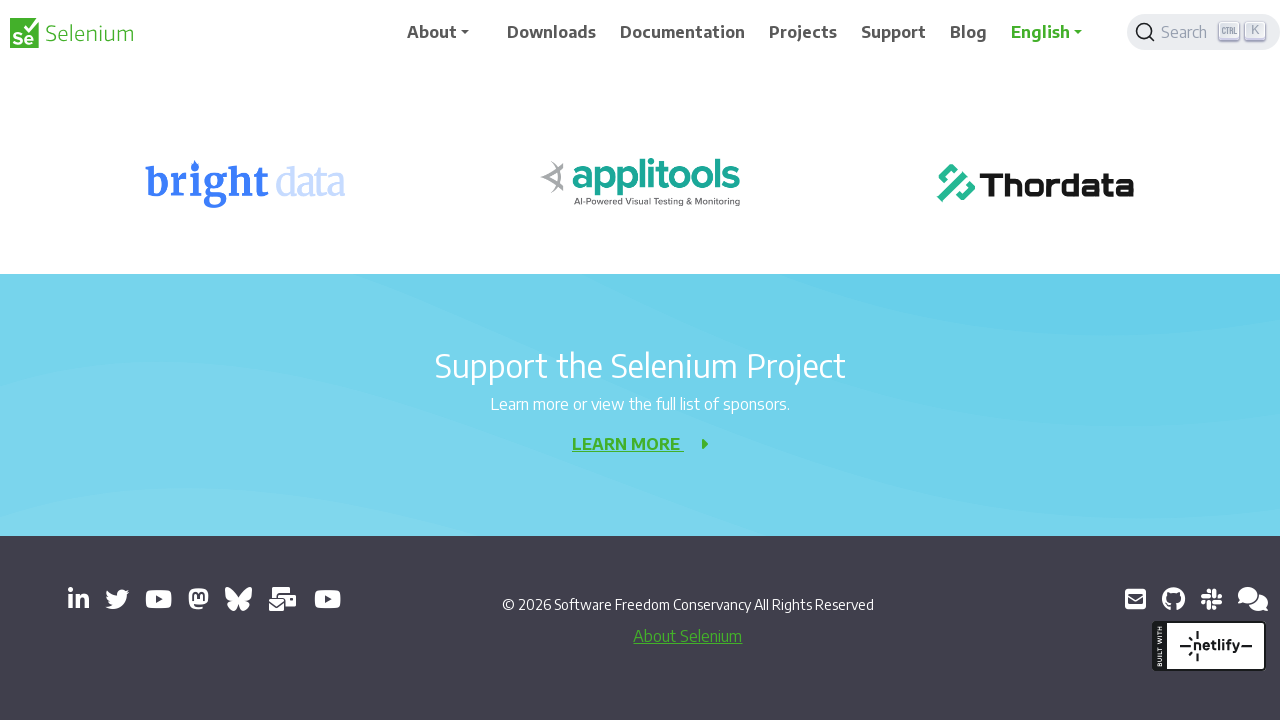

Scrolled down page by 1000px (iteration 8/9)
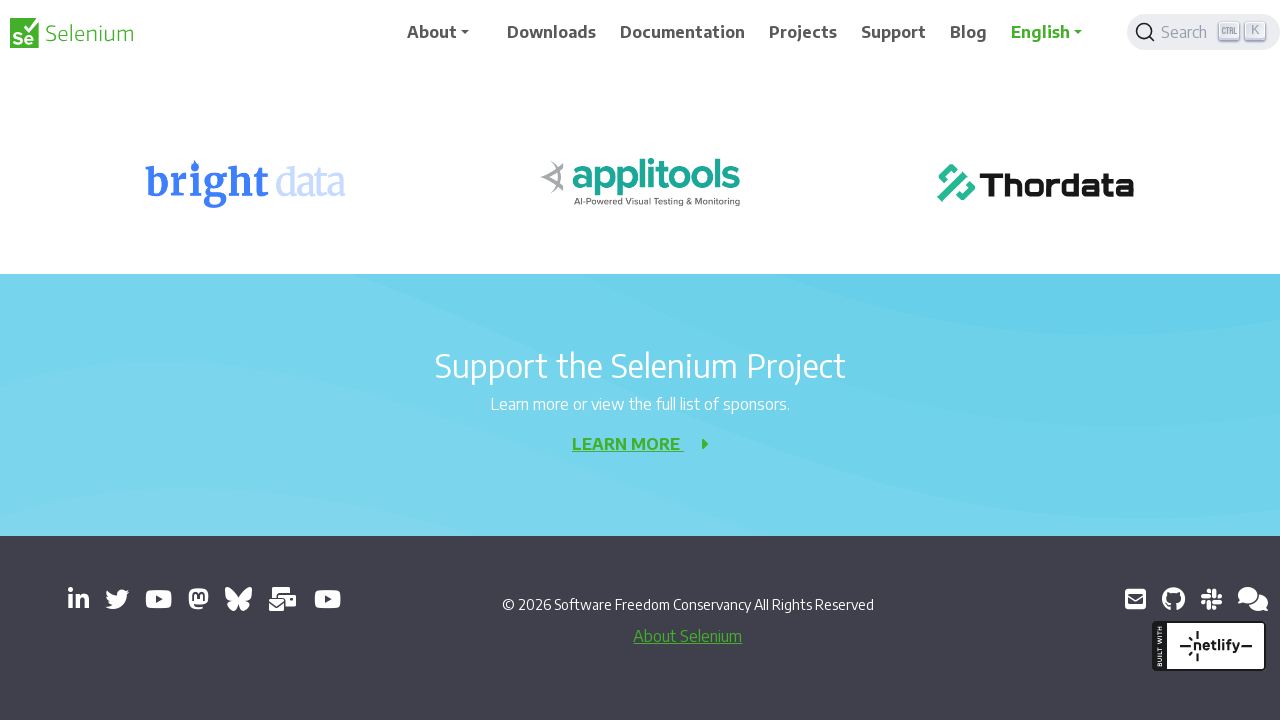

Waited 3 seconds after scroll down (iteration 8/9)
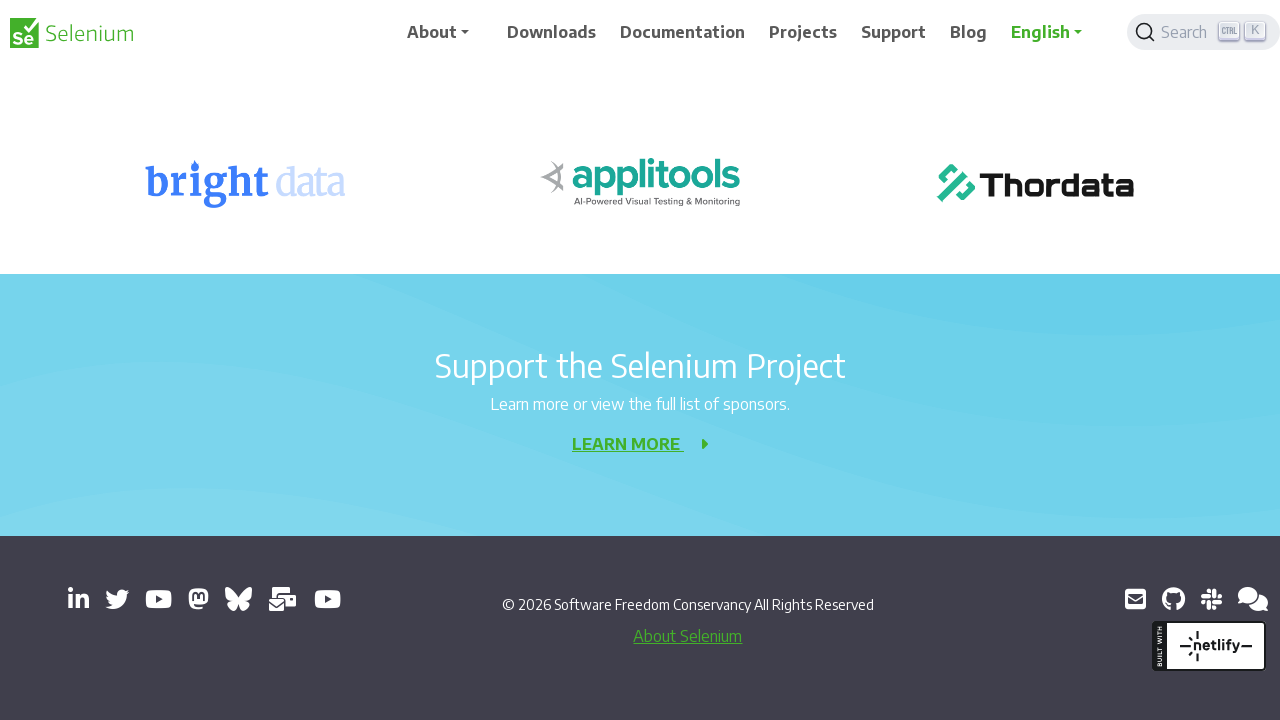

Scrolled down page by 1000px (iteration 9/9)
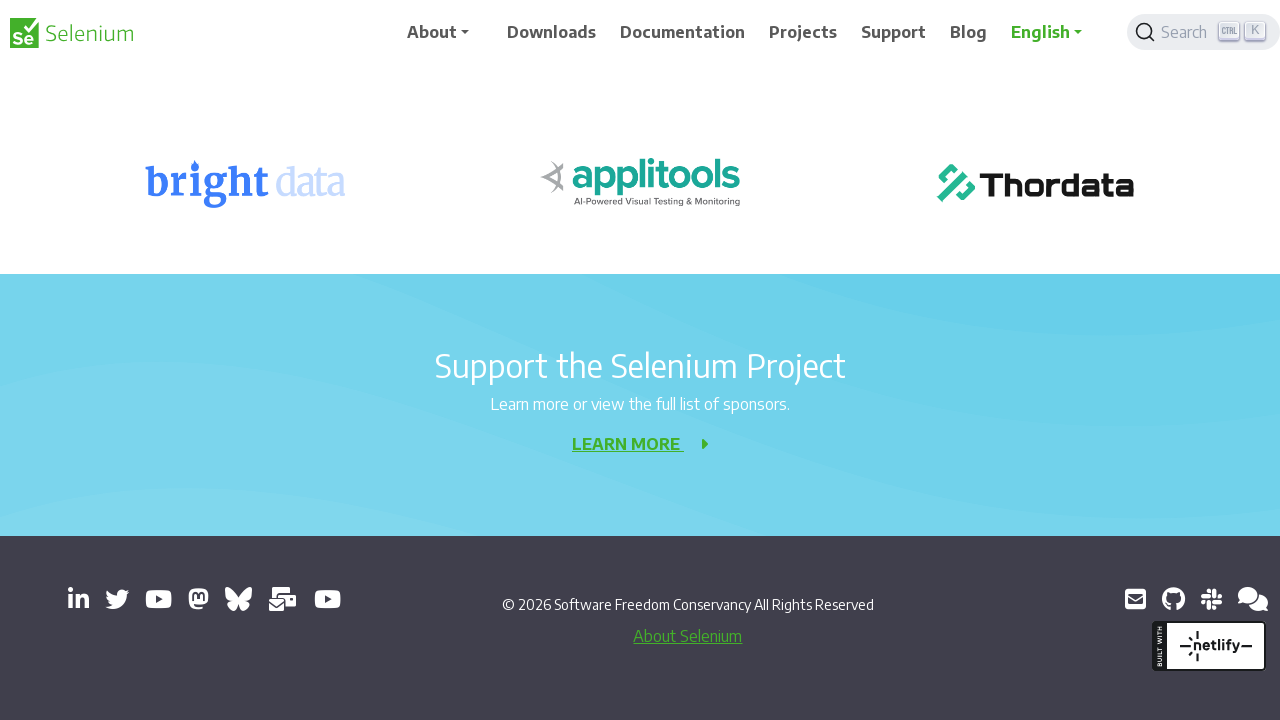

Waited 3 seconds after scroll down (iteration 9/9)
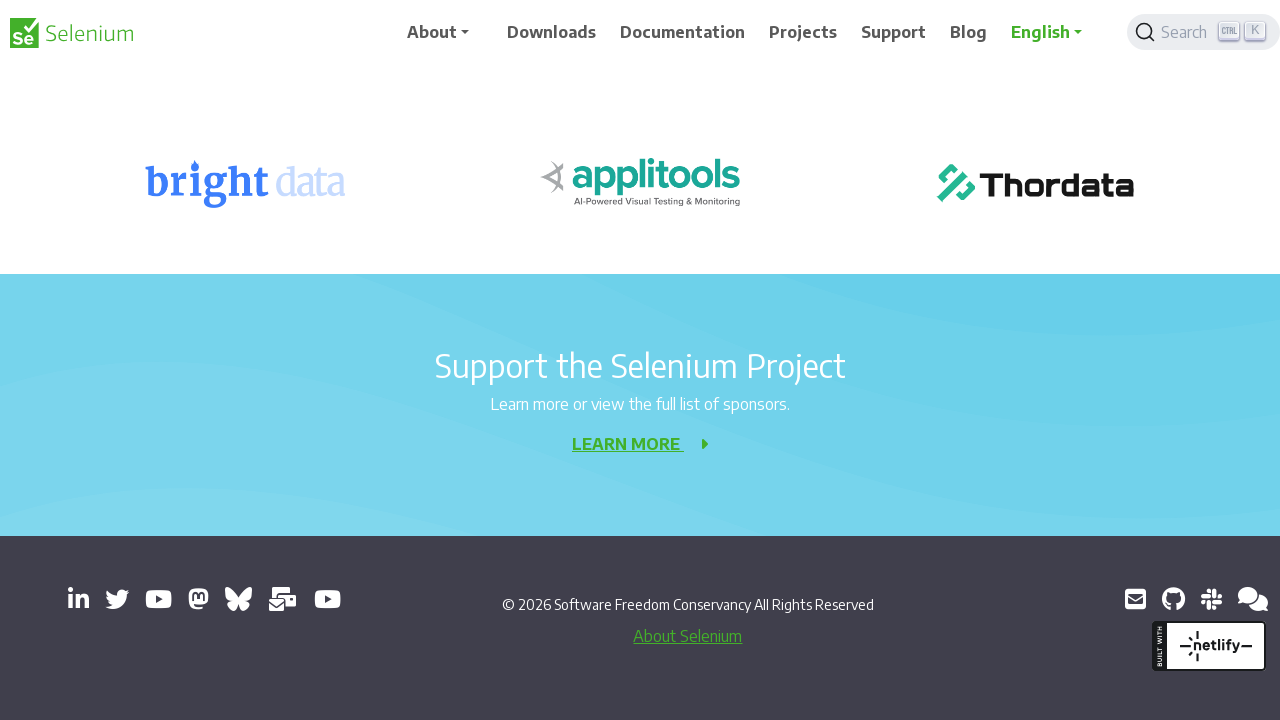

Scrolled up page by 1000px (iteration 1/9)
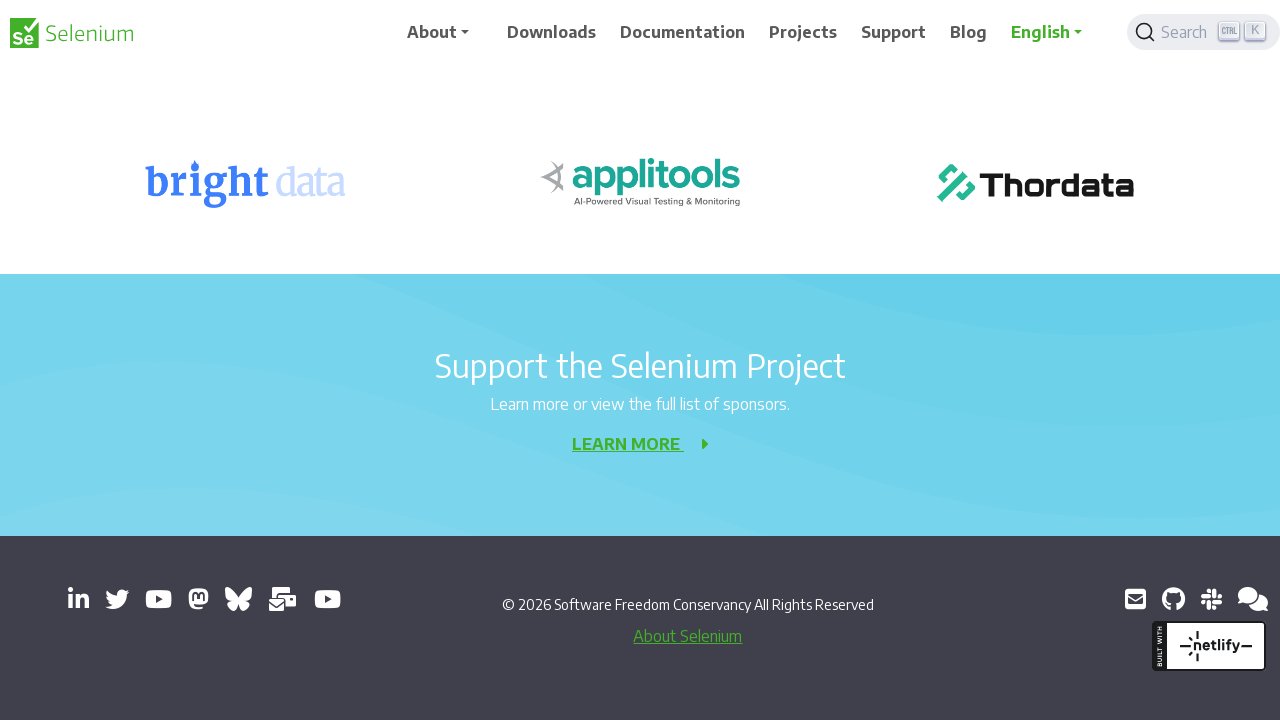

Waited 3 seconds after scroll up (iteration 1/9)
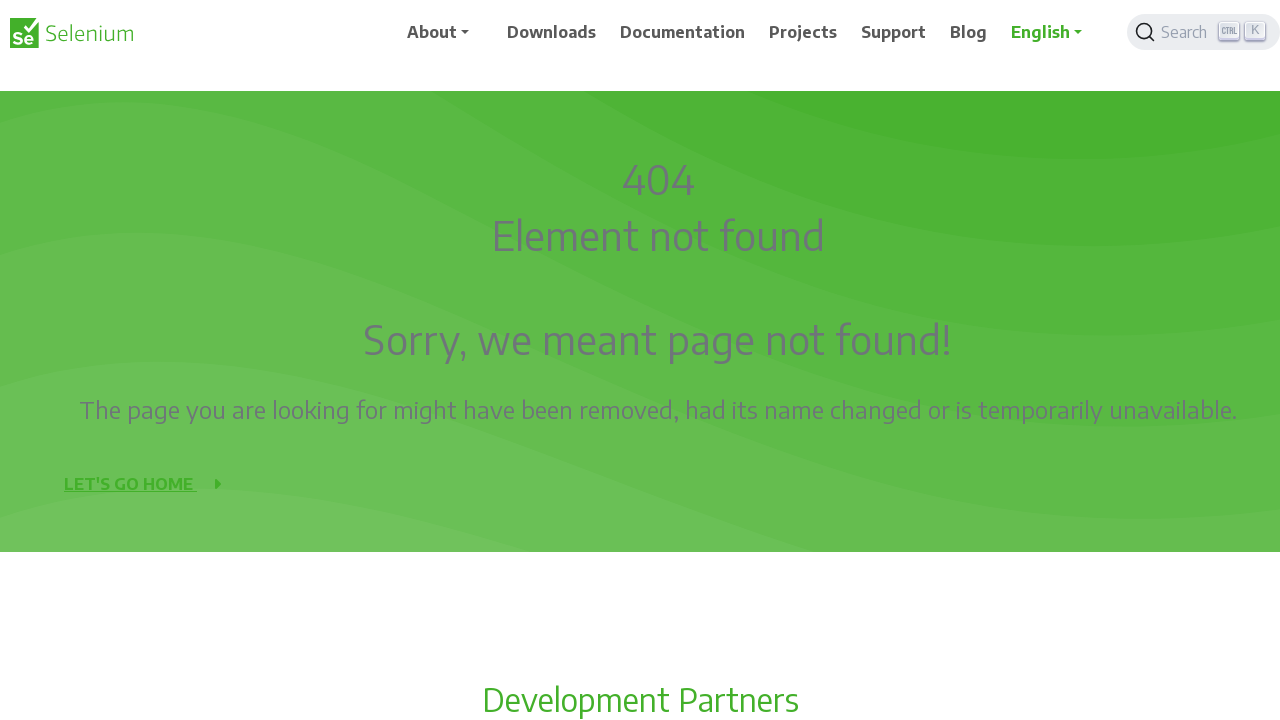

Scrolled up page by 1000px (iteration 2/9)
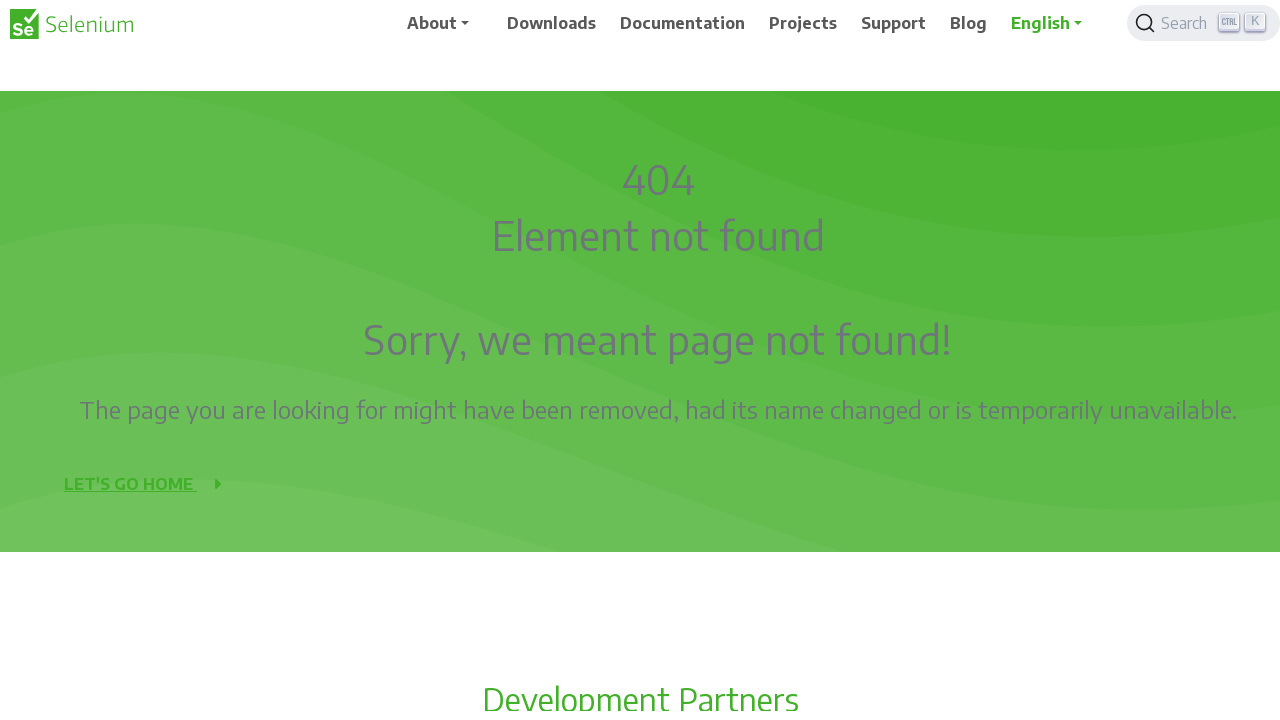

Waited 3 seconds after scroll up (iteration 2/9)
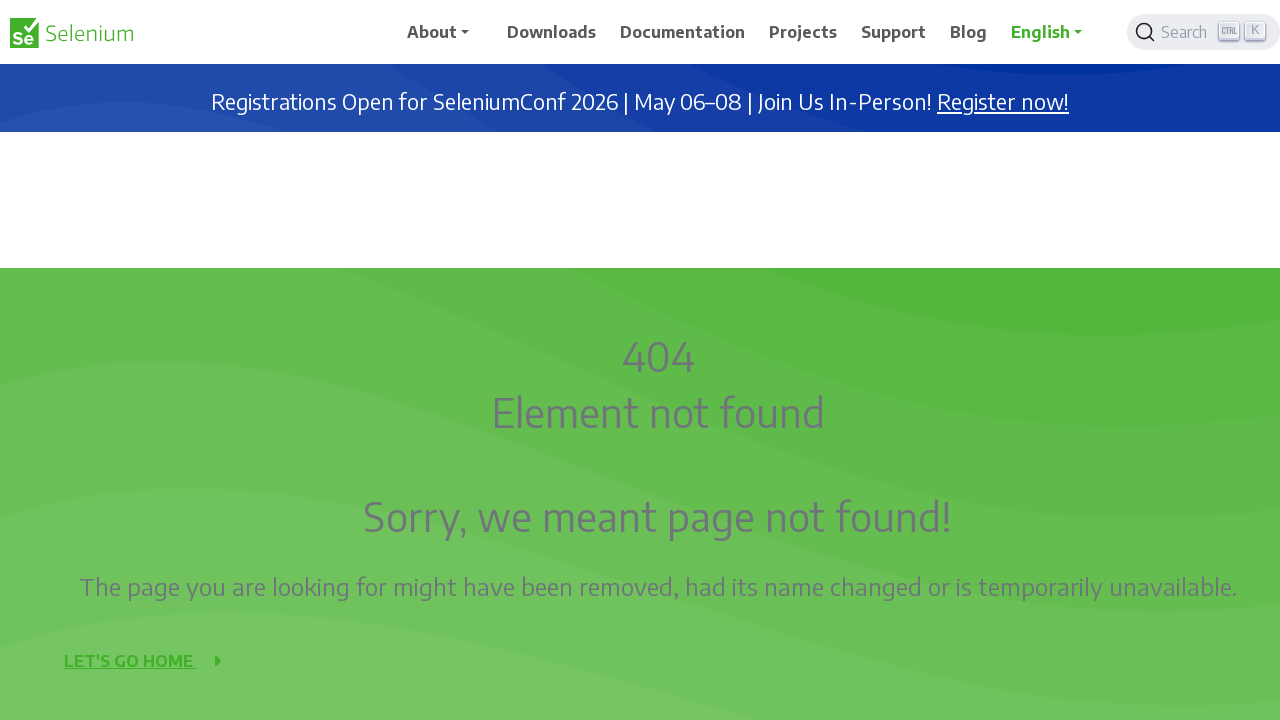

Scrolled up page by 1000px (iteration 3/9)
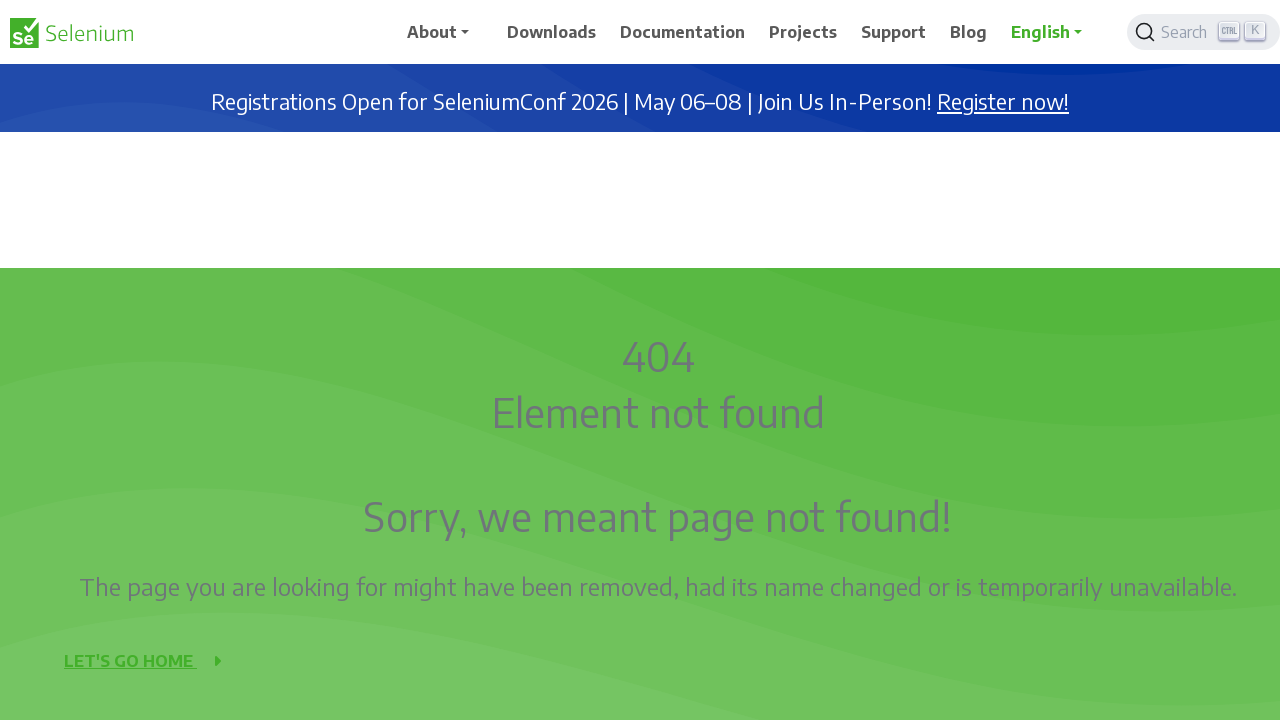

Waited 3 seconds after scroll up (iteration 3/9)
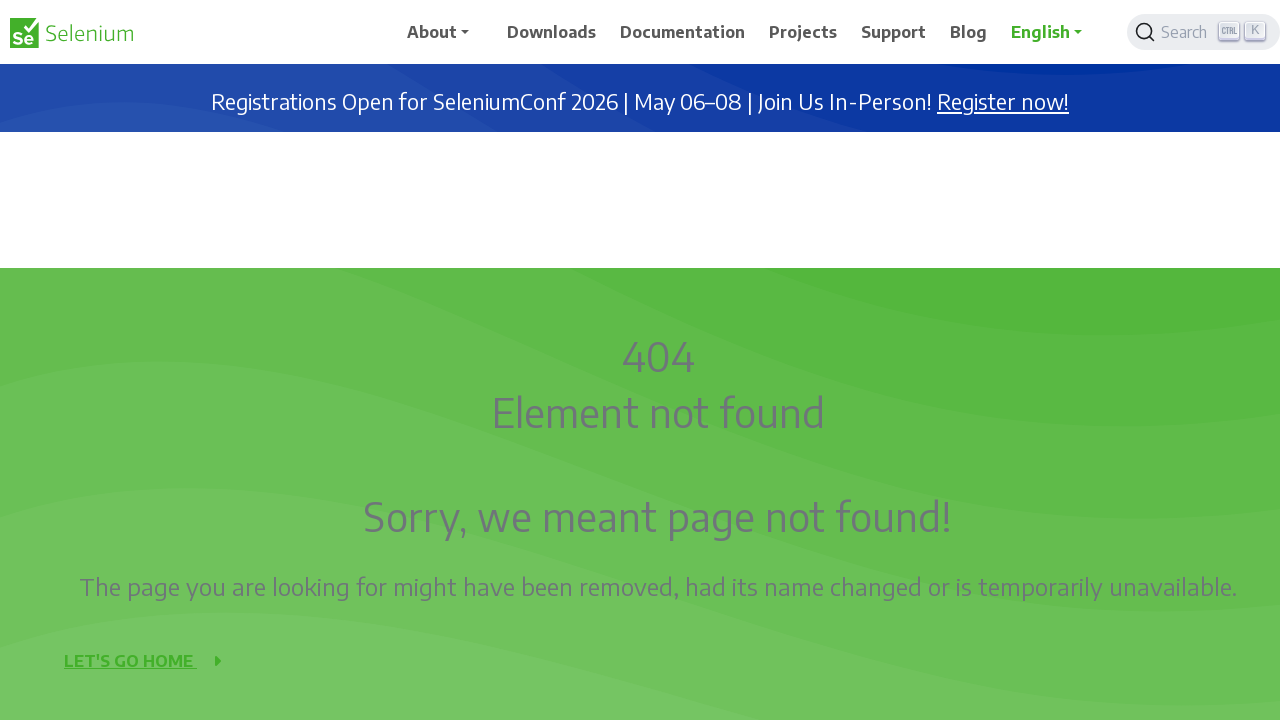

Scrolled up page by 1000px (iteration 4/9)
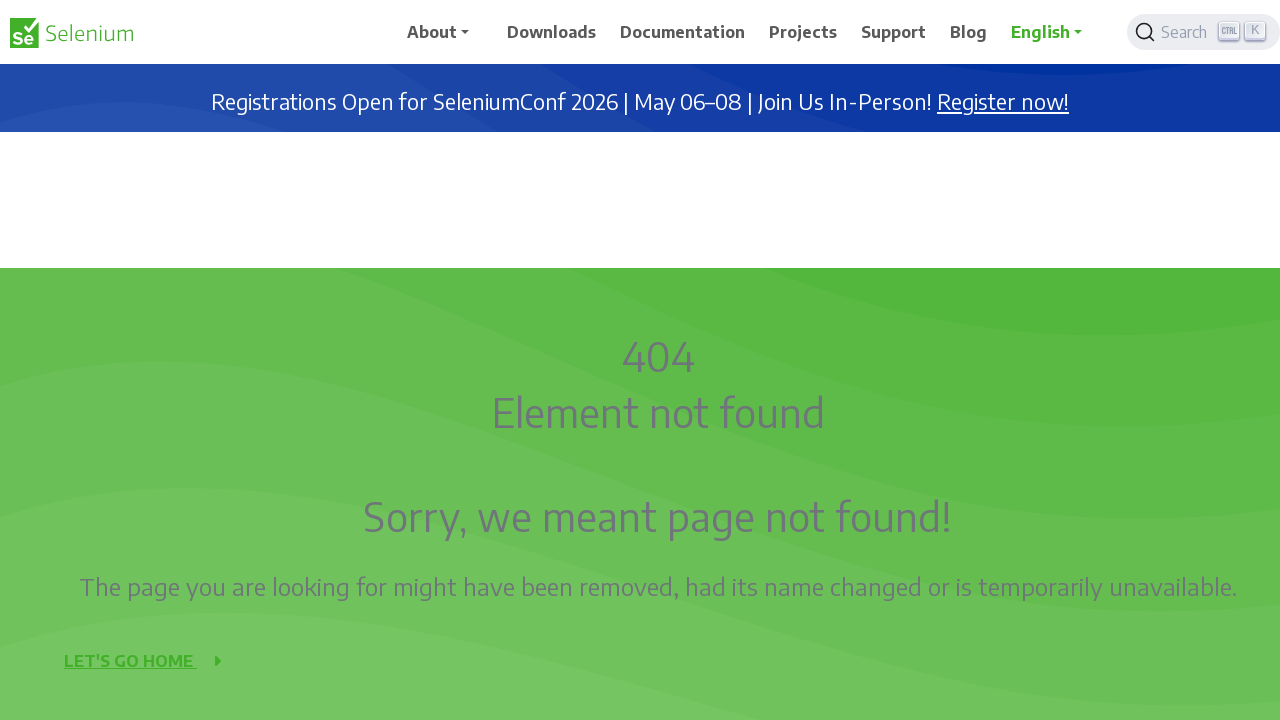

Waited 3 seconds after scroll up (iteration 4/9)
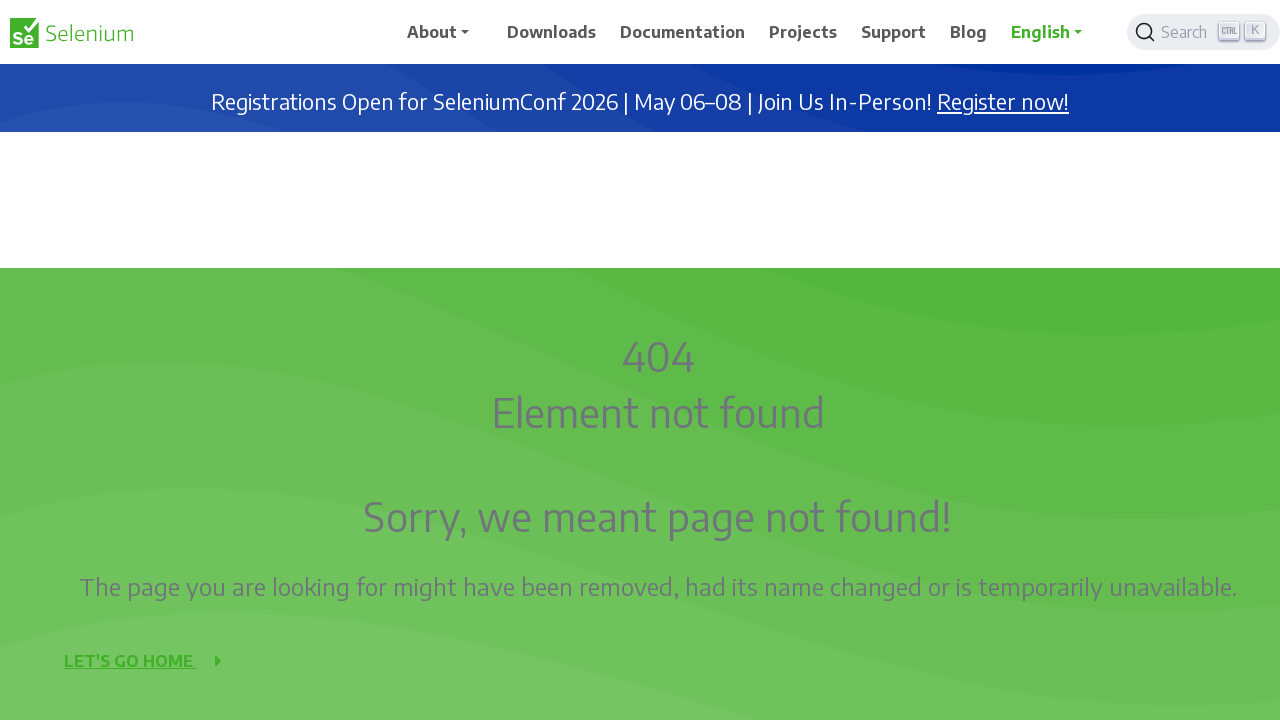

Scrolled up page by 1000px (iteration 5/9)
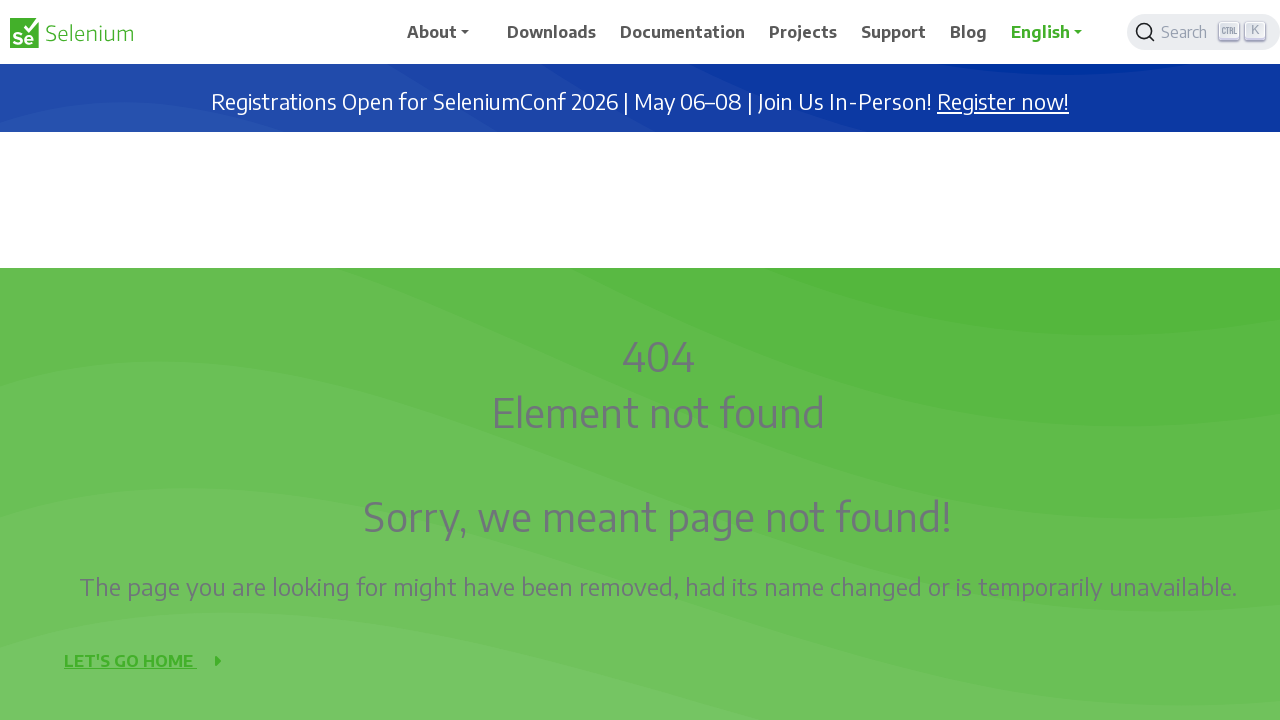

Waited 3 seconds after scroll up (iteration 5/9)
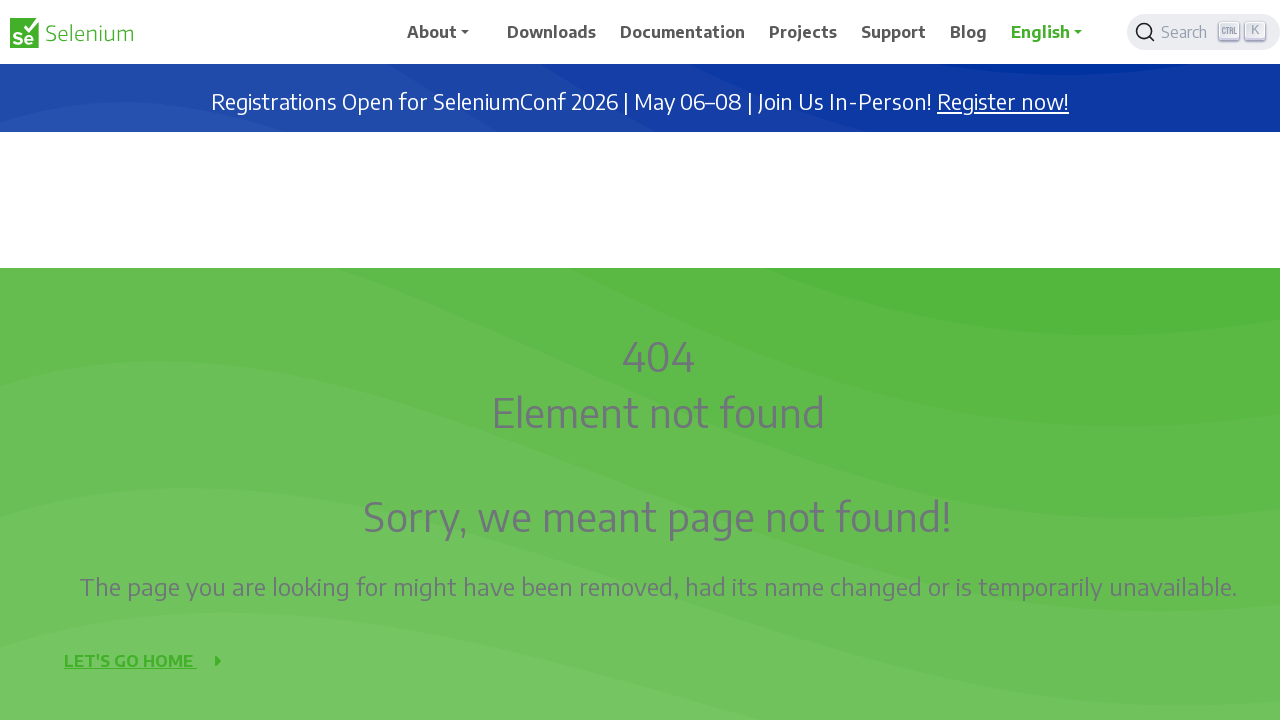

Scrolled up page by 1000px (iteration 6/9)
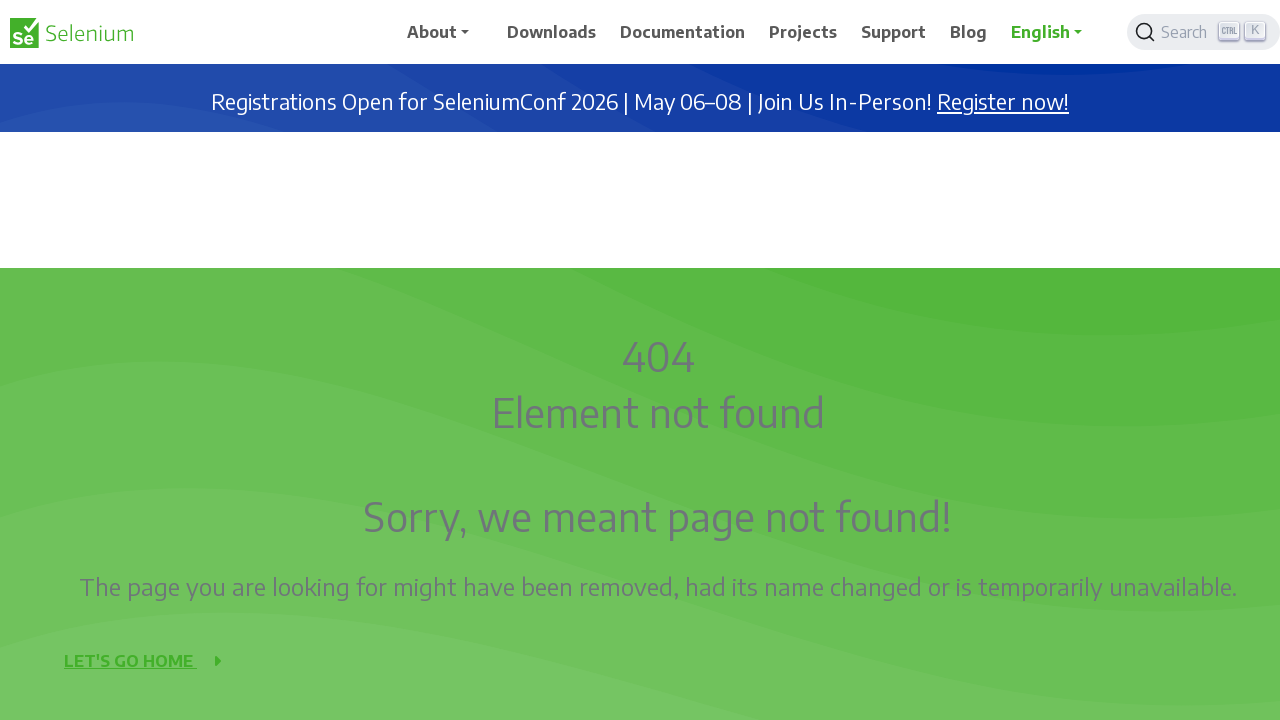

Waited 3 seconds after scroll up (iteration 6/9)
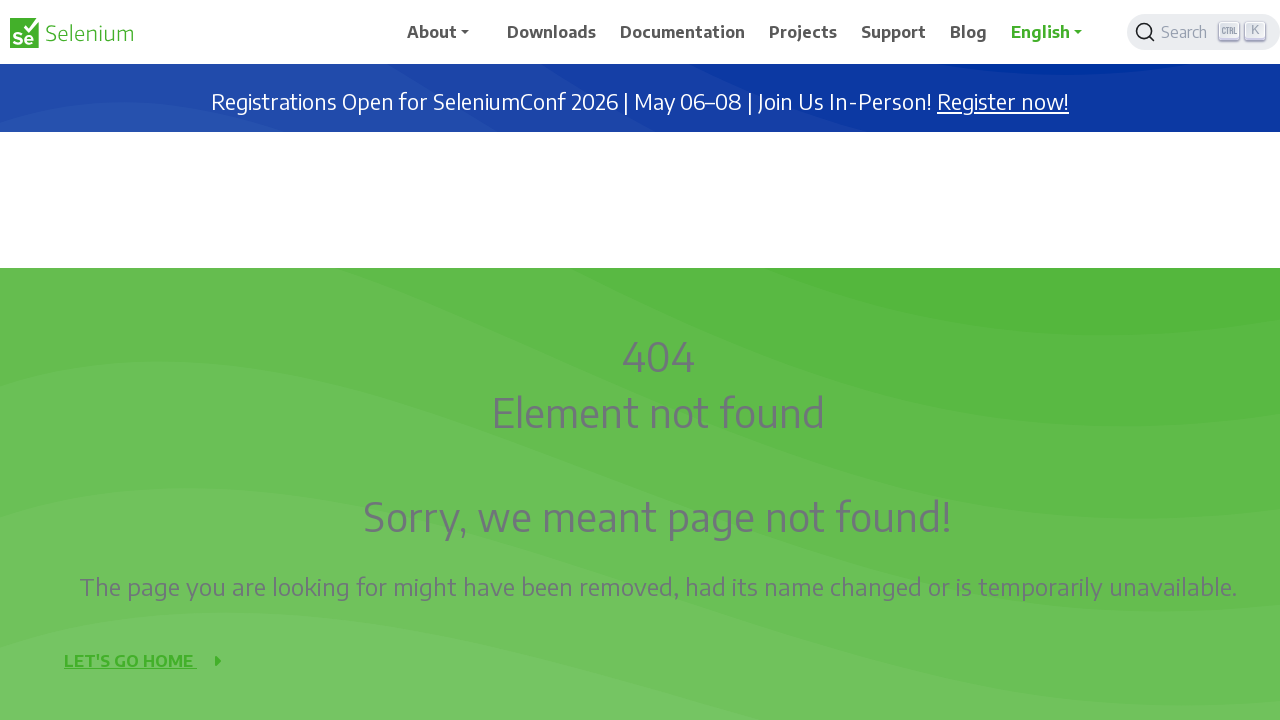

Scrolled up page by 1000px (iteration 7/9)
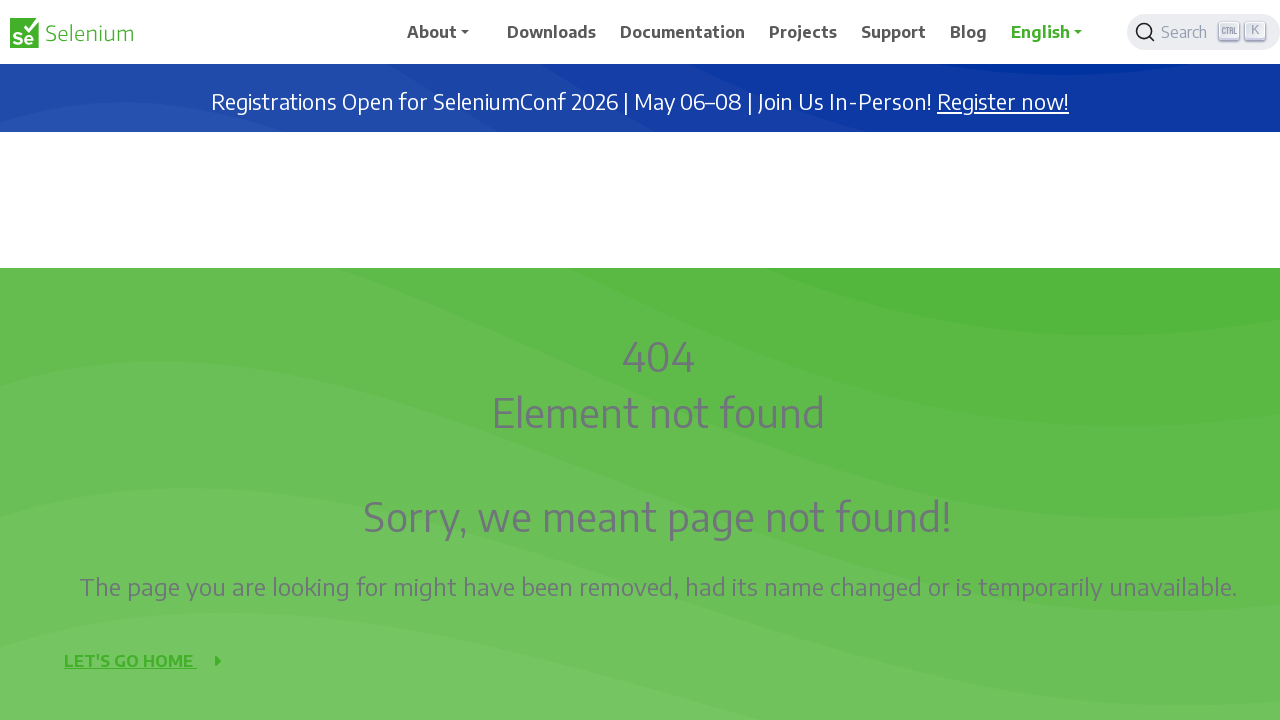

Waited 3 seconds after scroll up (iteration 7/9)
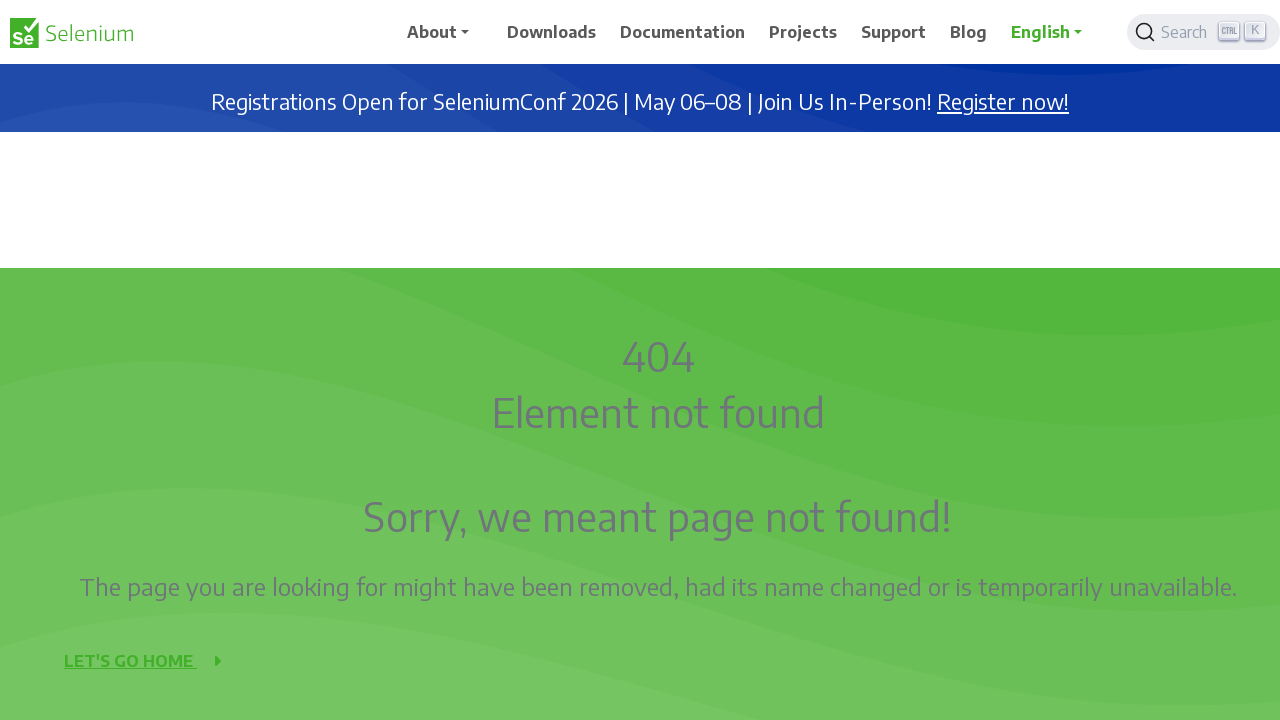

Scrolled up page by 1000px (iteration 8/9)
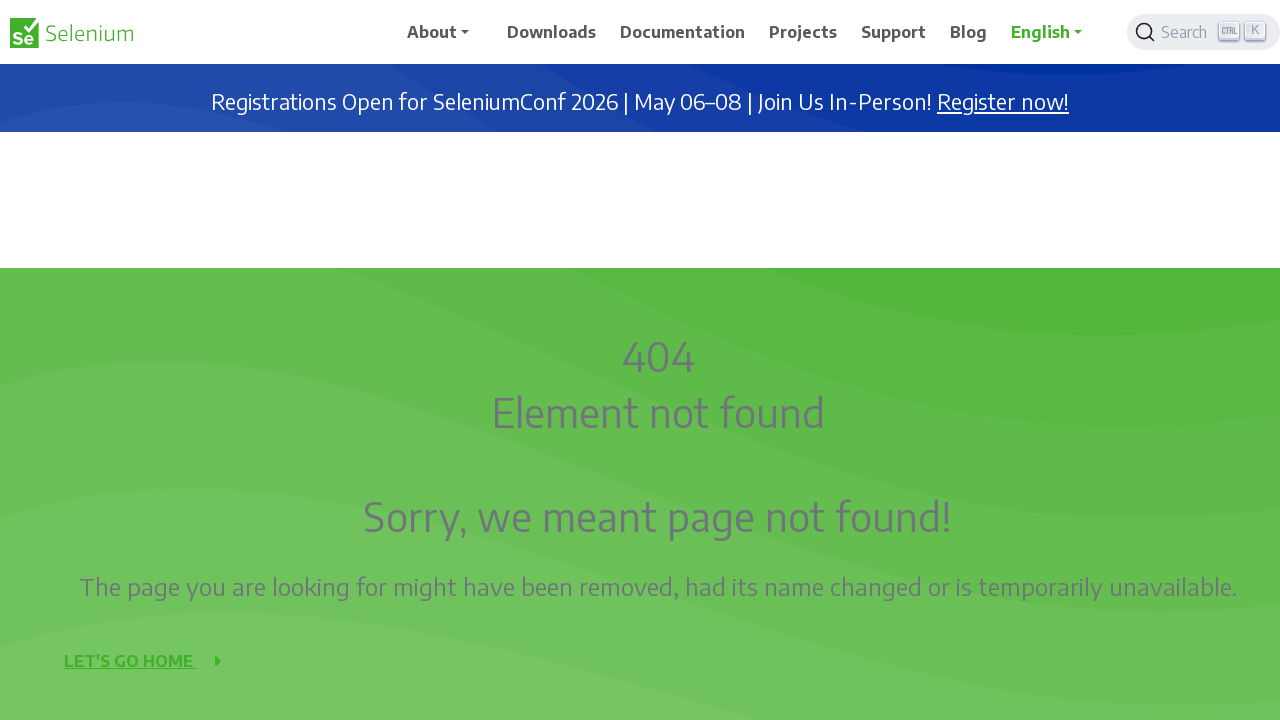

Waited 3 seconds after scroll up (iteration 8/9)
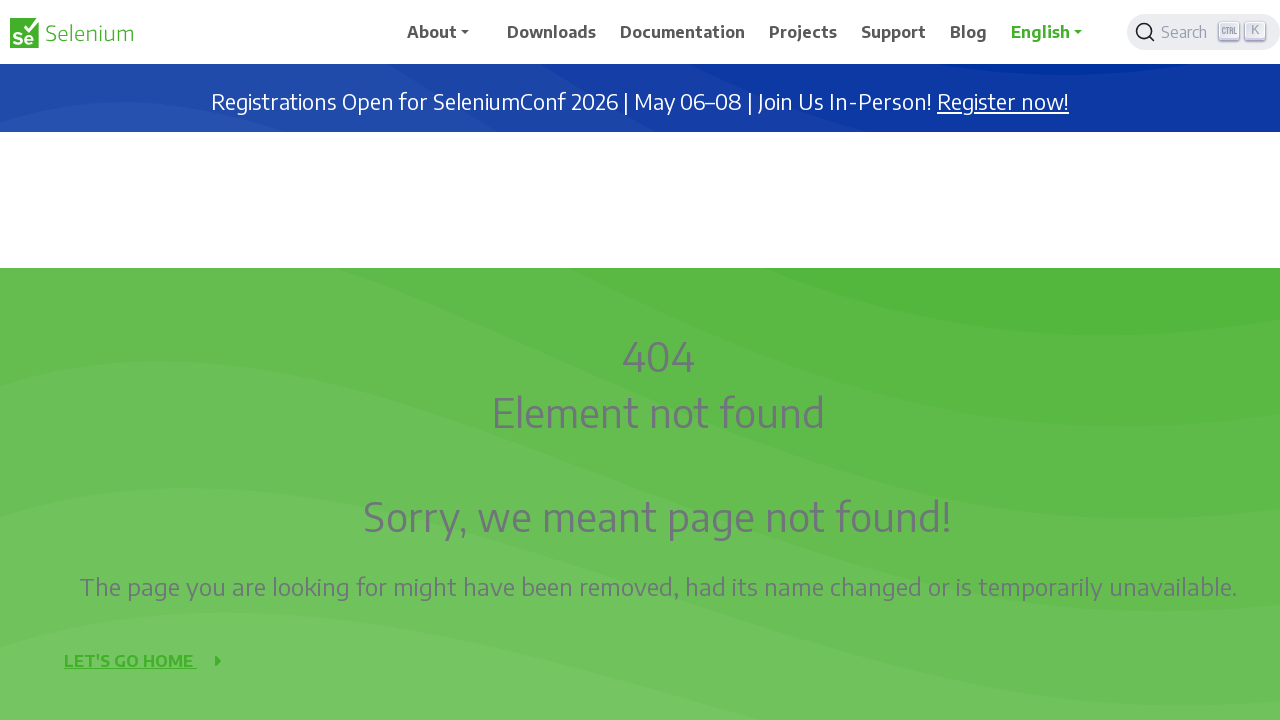

Scrolled up page by 1000px (iteration 9/9)
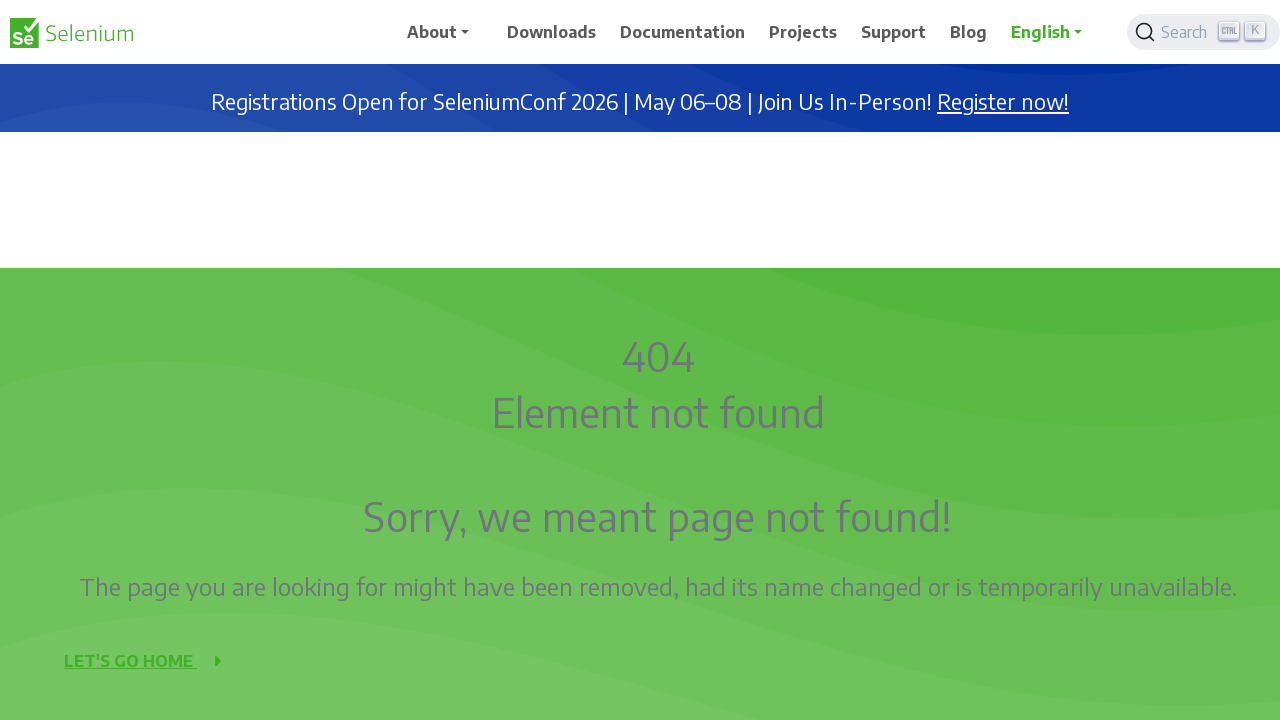

Waited 3 seconds after scroll up (iteration 9/9)
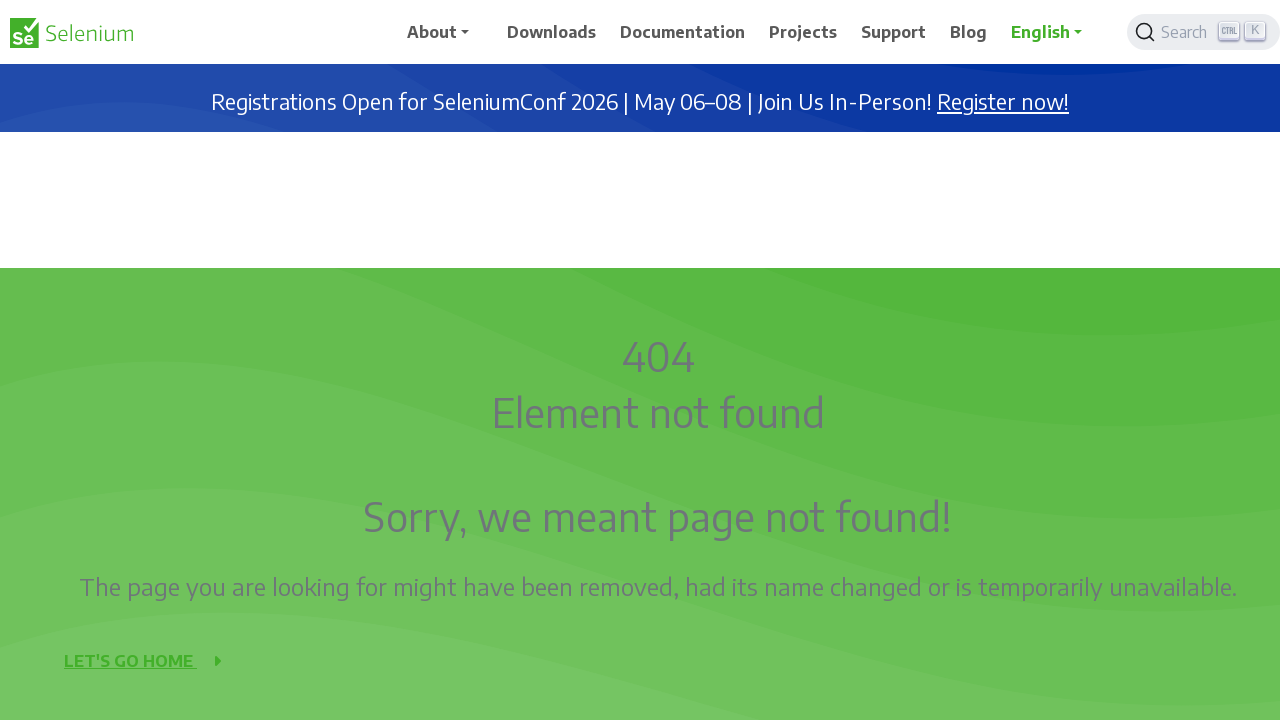

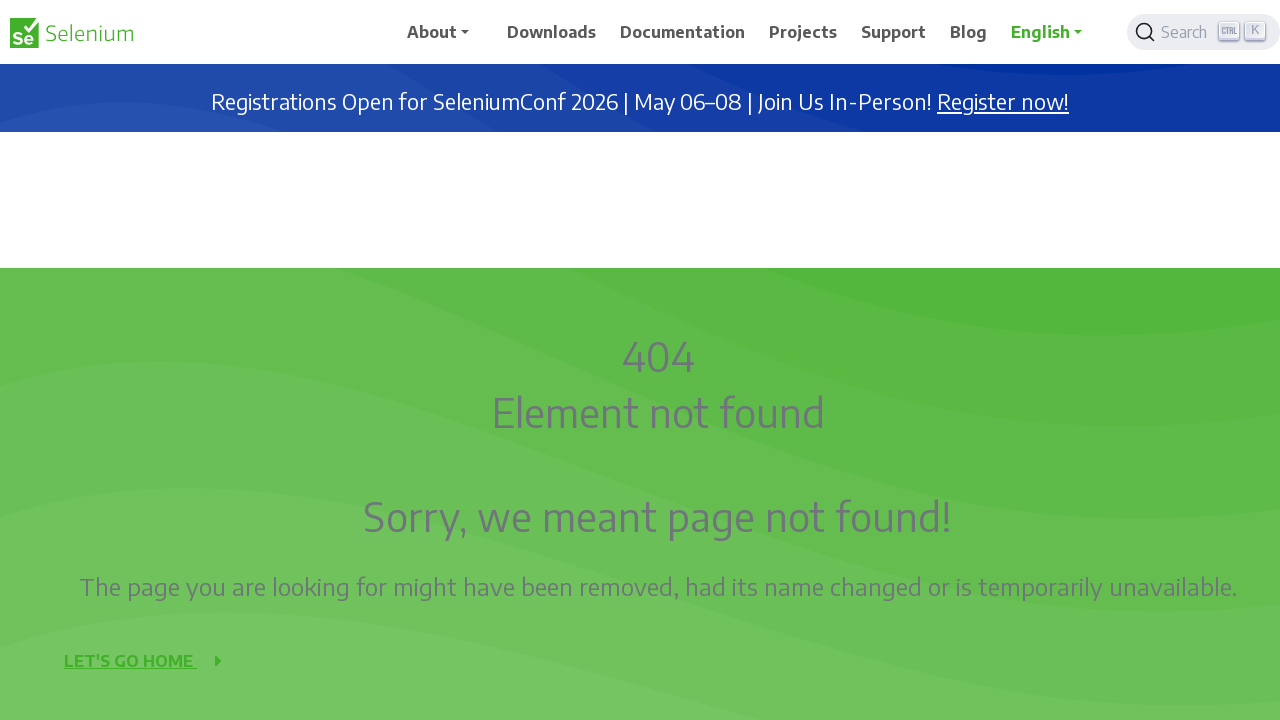